Navigates to the Automation Practice page and verifies that footer navigation links are present and have valid href attributes

Starting URL: https://www.rahulshettyacademy.com/AutomationPractice/

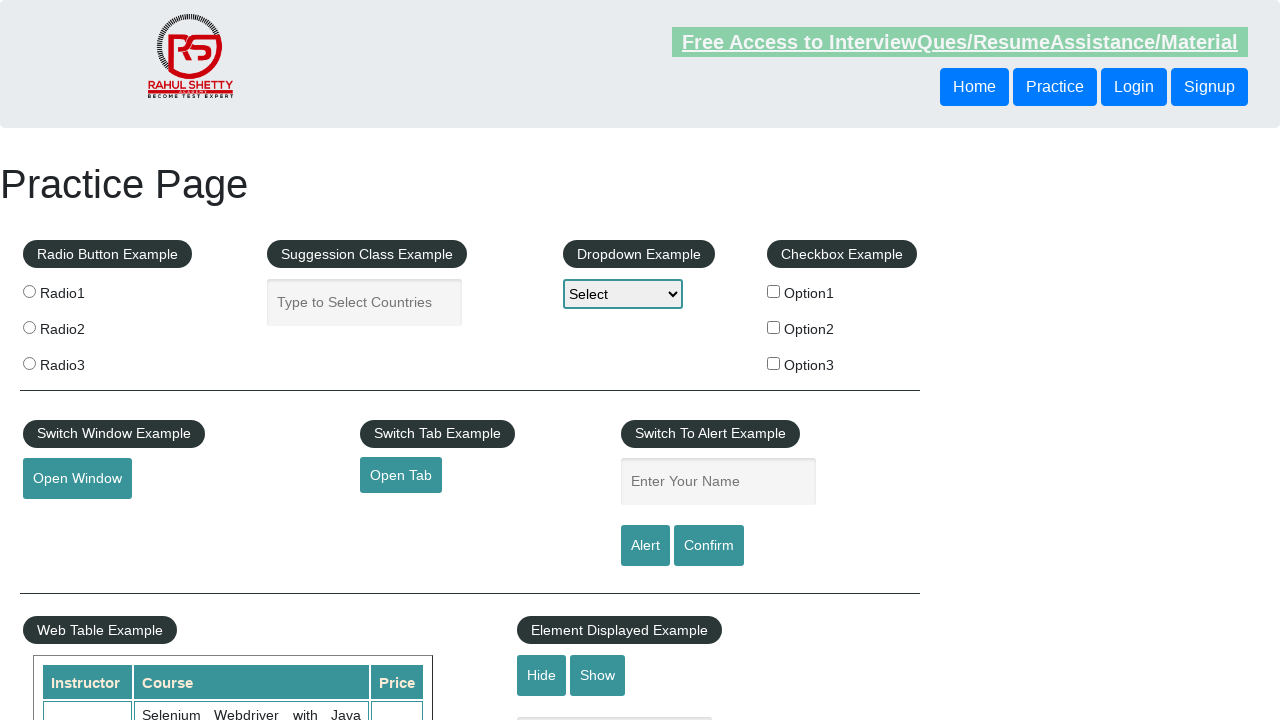

Waited for page to reach domcontentloaded state
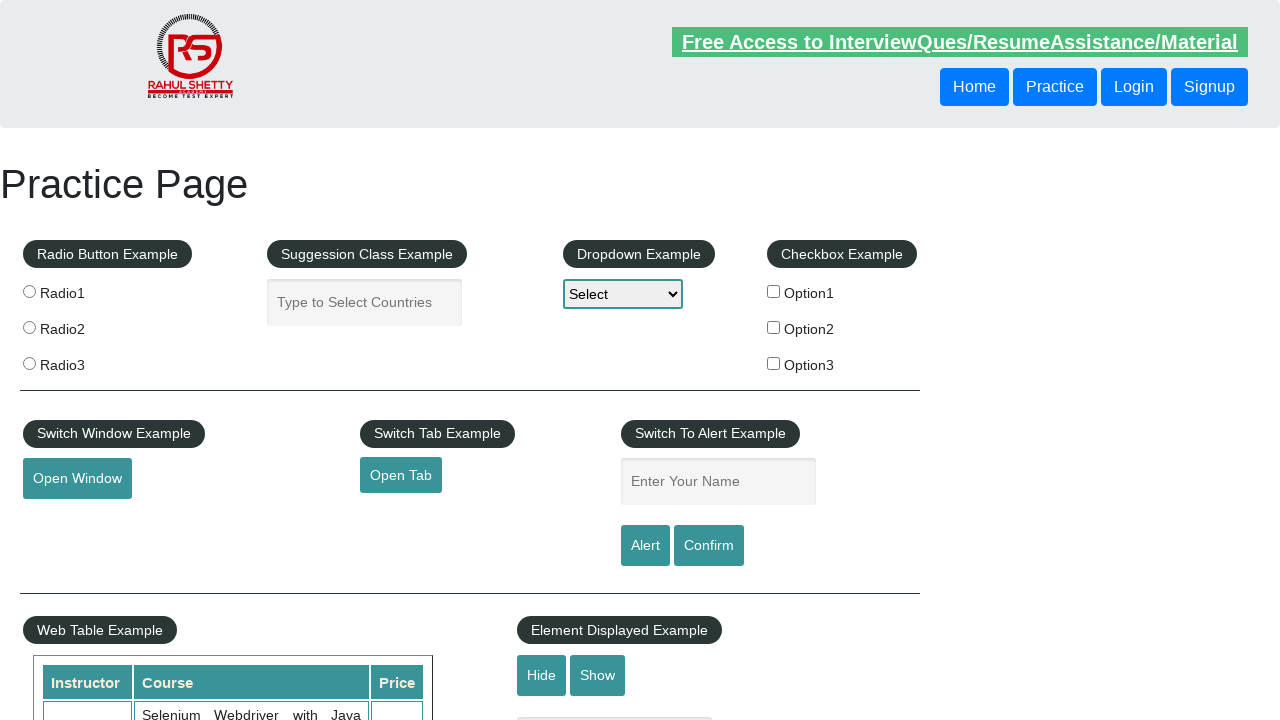

Located all footer links with selector 'li.gf-li a'
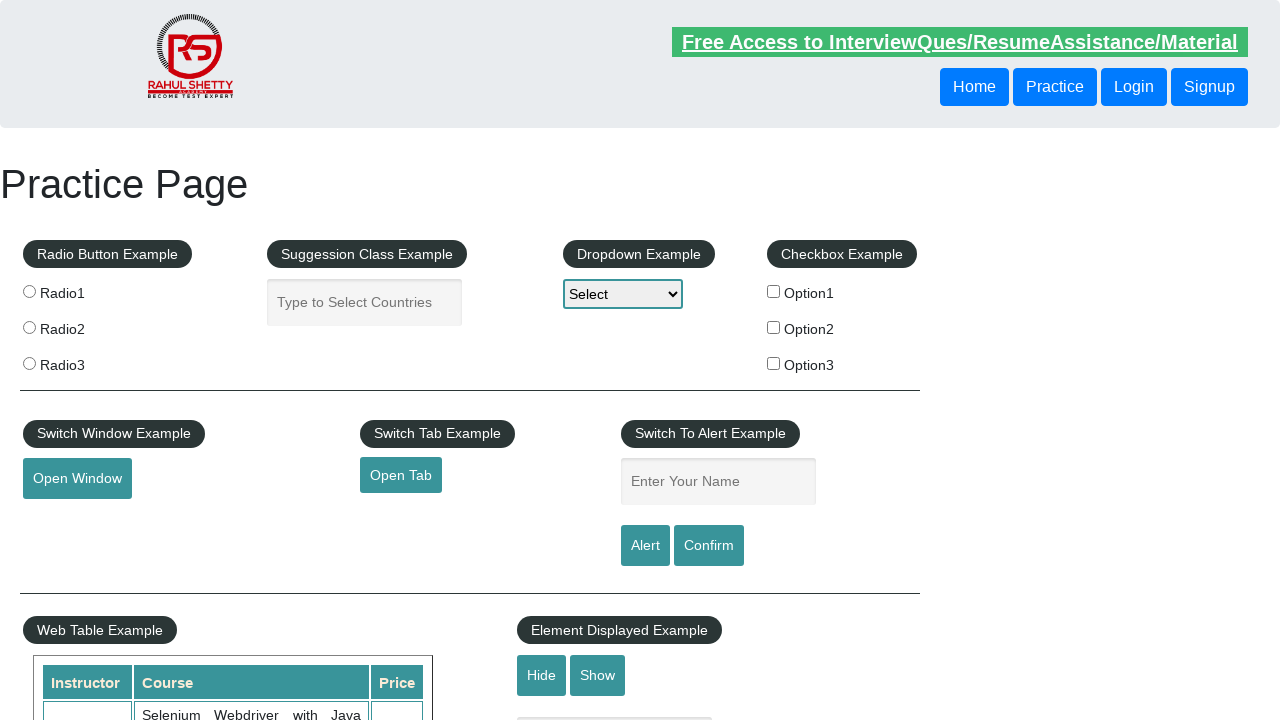

Waited for first footer link to be present
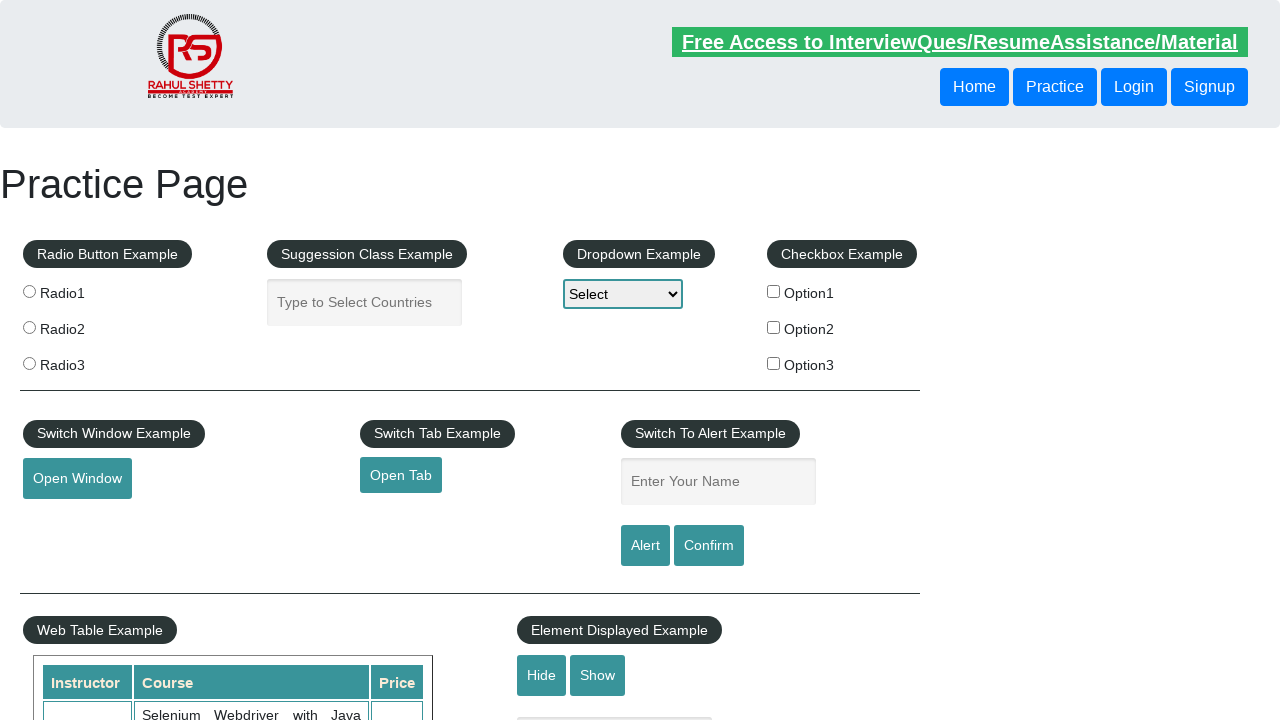

Counted footer links: 20 links found
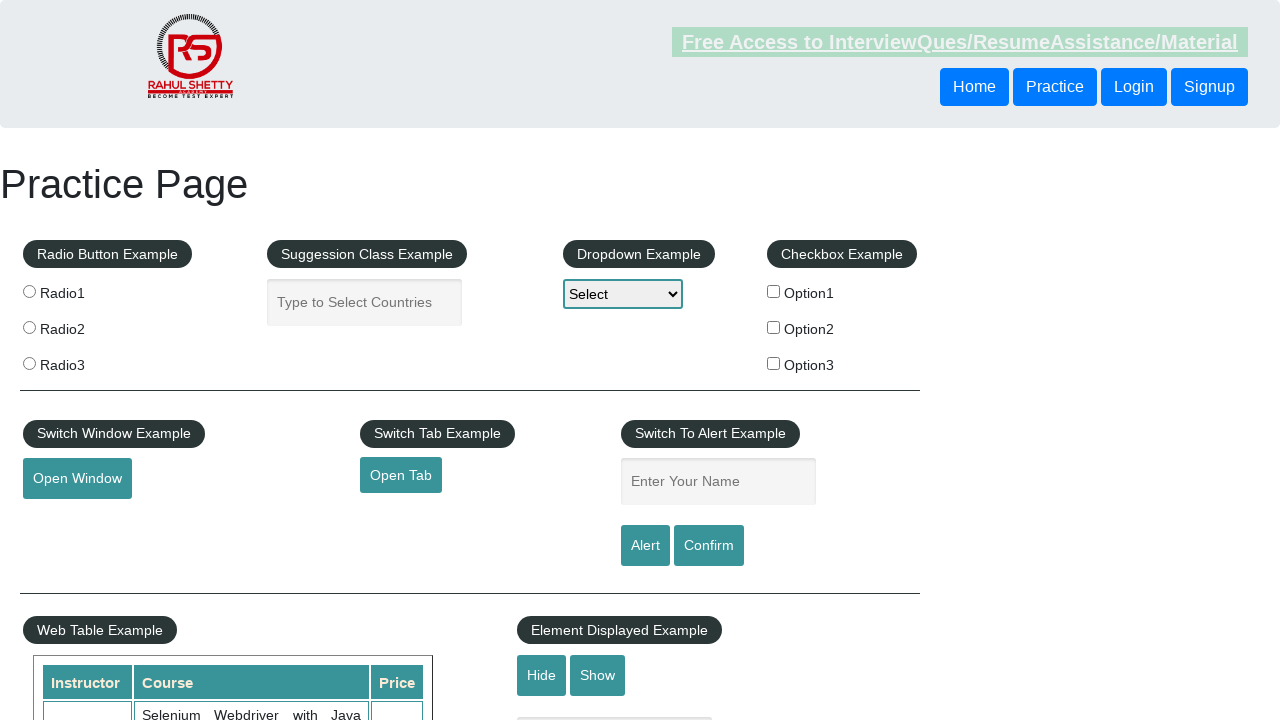

Verified that footer links are present (count > 0)
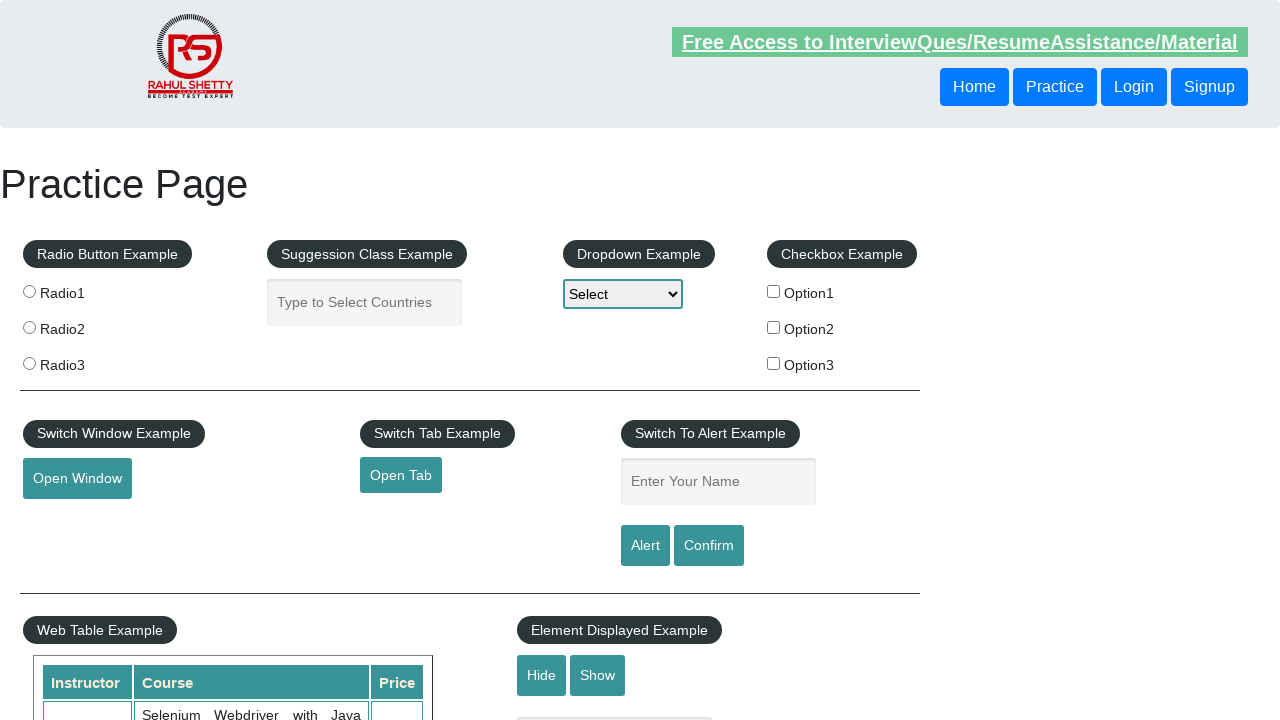

Retrieved href attribute for link 0: '#'
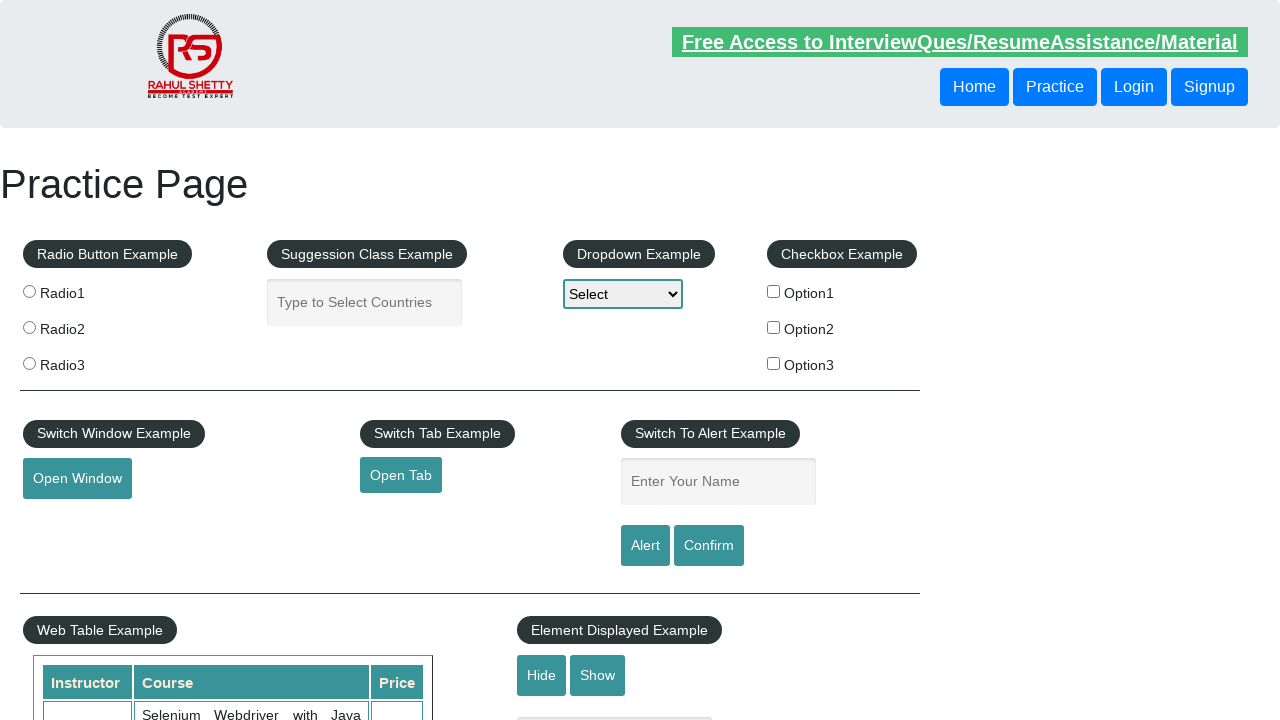

Verified link 0 has a valid href attribute
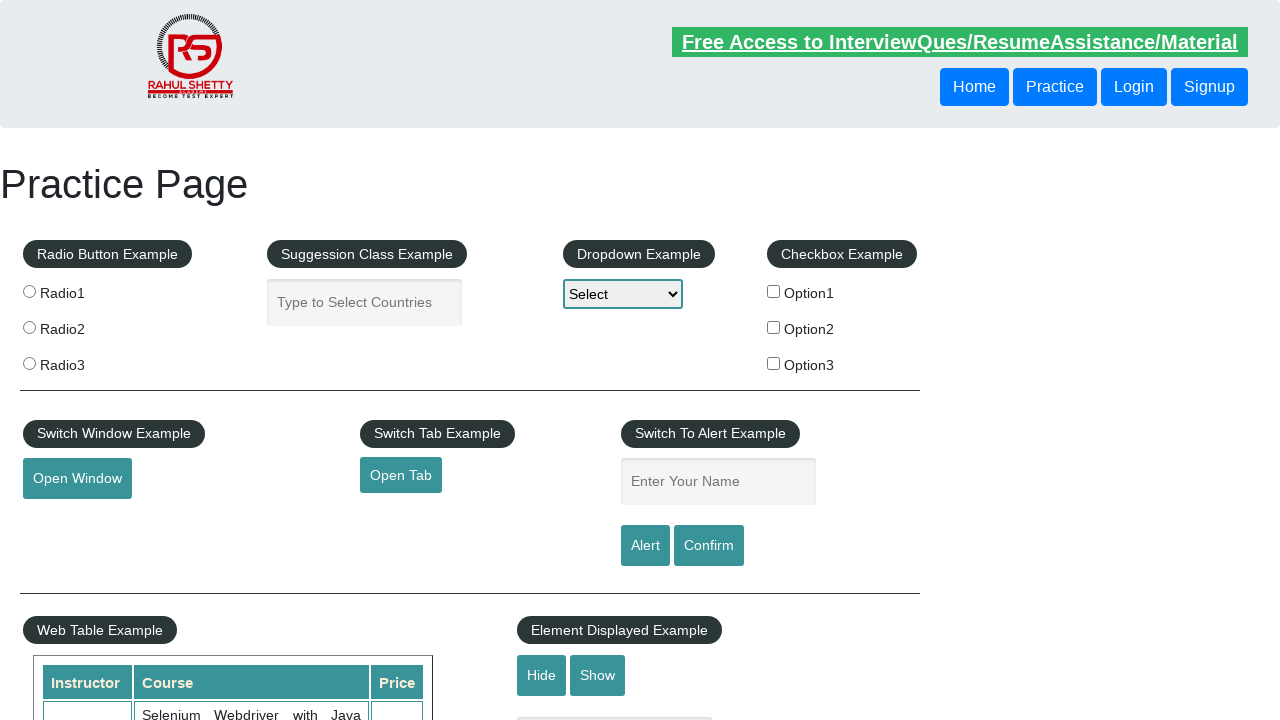

Retrieved href attribute for link 1: 'http://www.restapitutorial.com/'
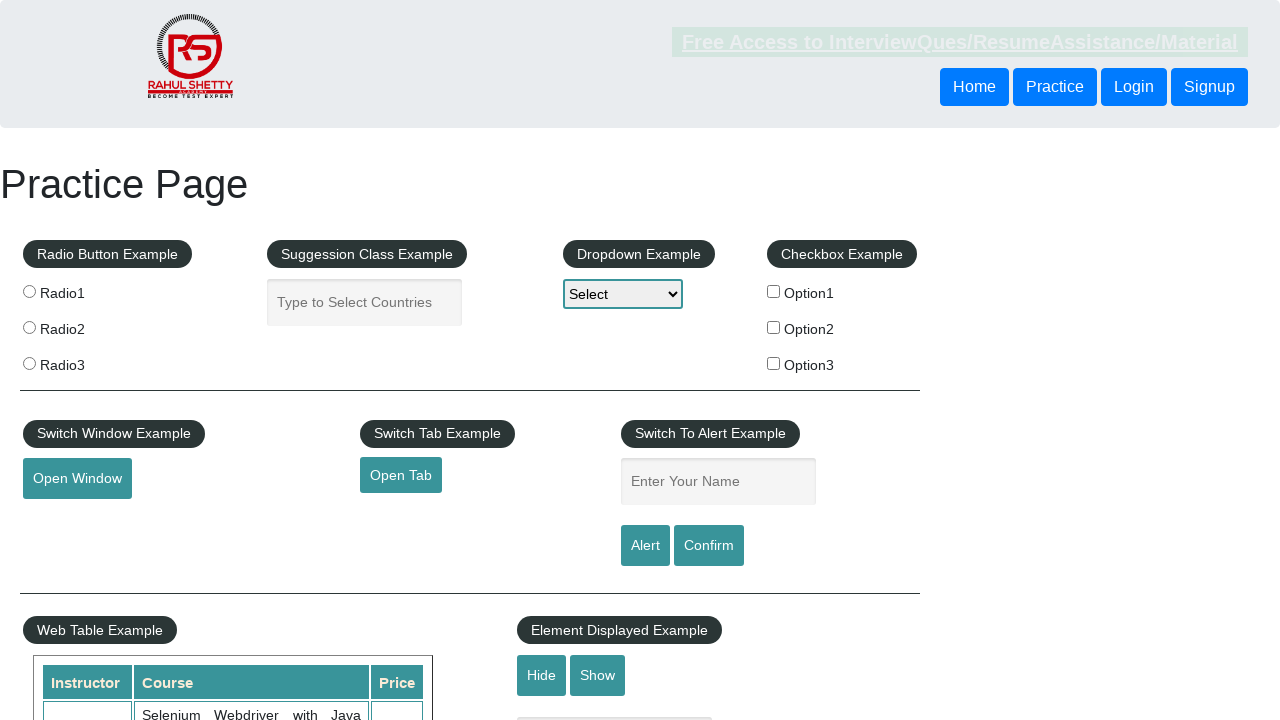

Verified link 1 has a valid href attribute
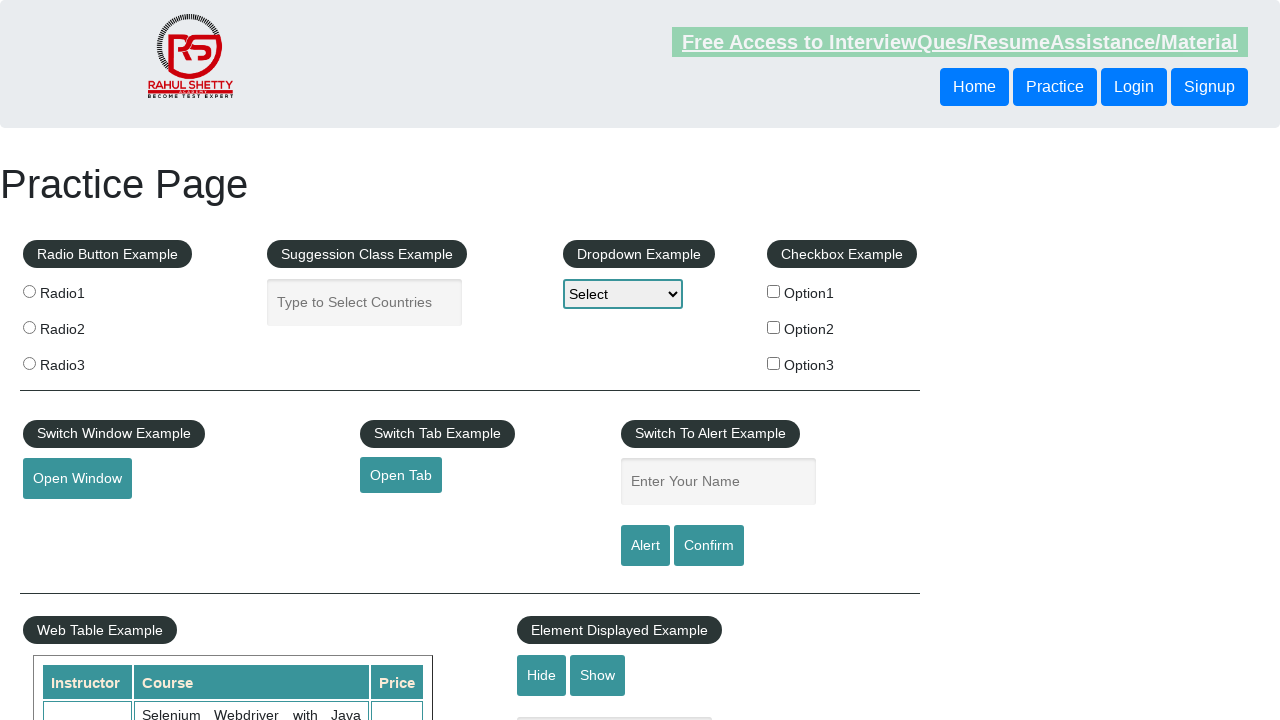

Retrieved href attribute for link 2: 'https://www.soapui.org/'
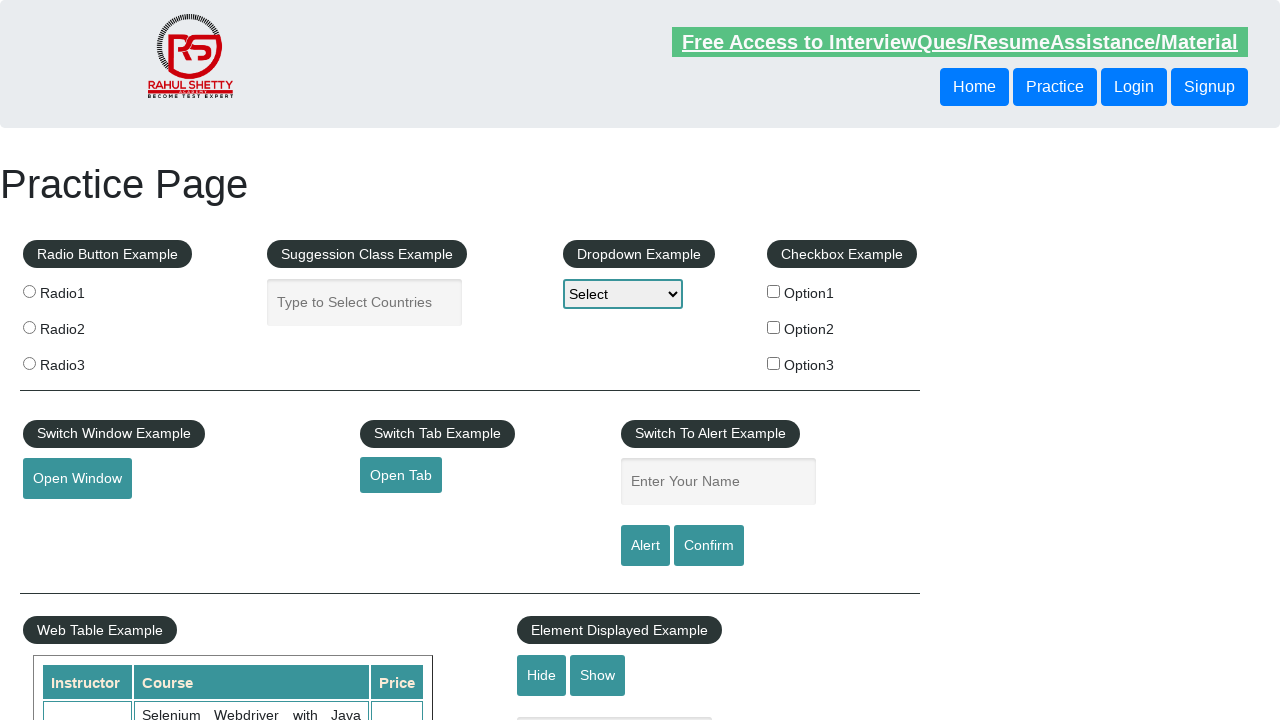

Verified link 2 has a valid href attribute
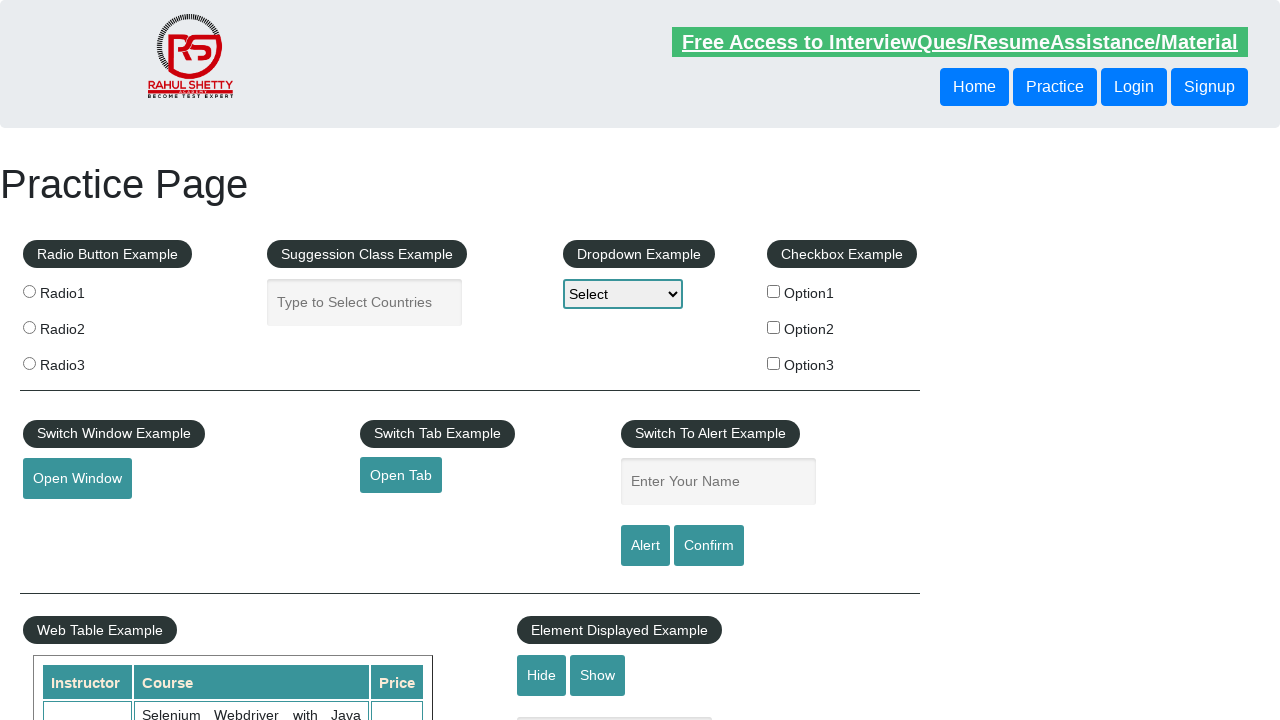

Retrieved href attribute for link 3: 'https://courses.rahulshettyacademy.com/p/appium-tutorial'
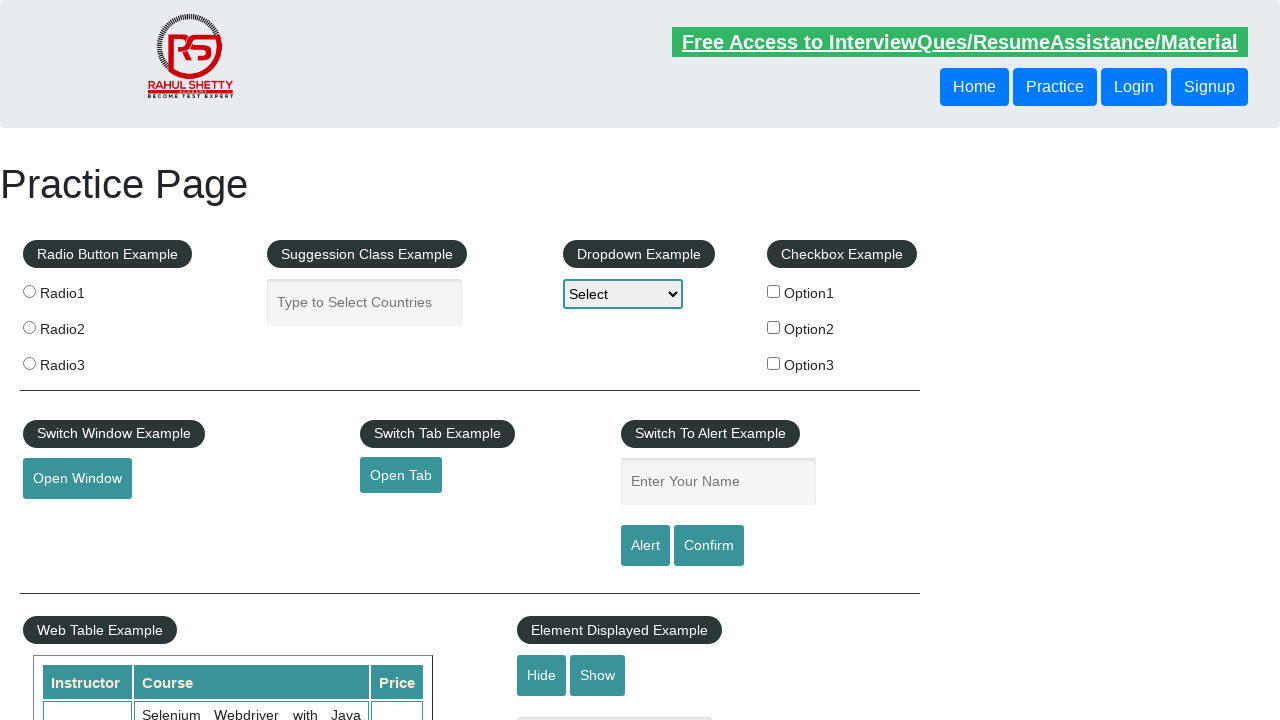

Verified link 3 has a valid href attribute
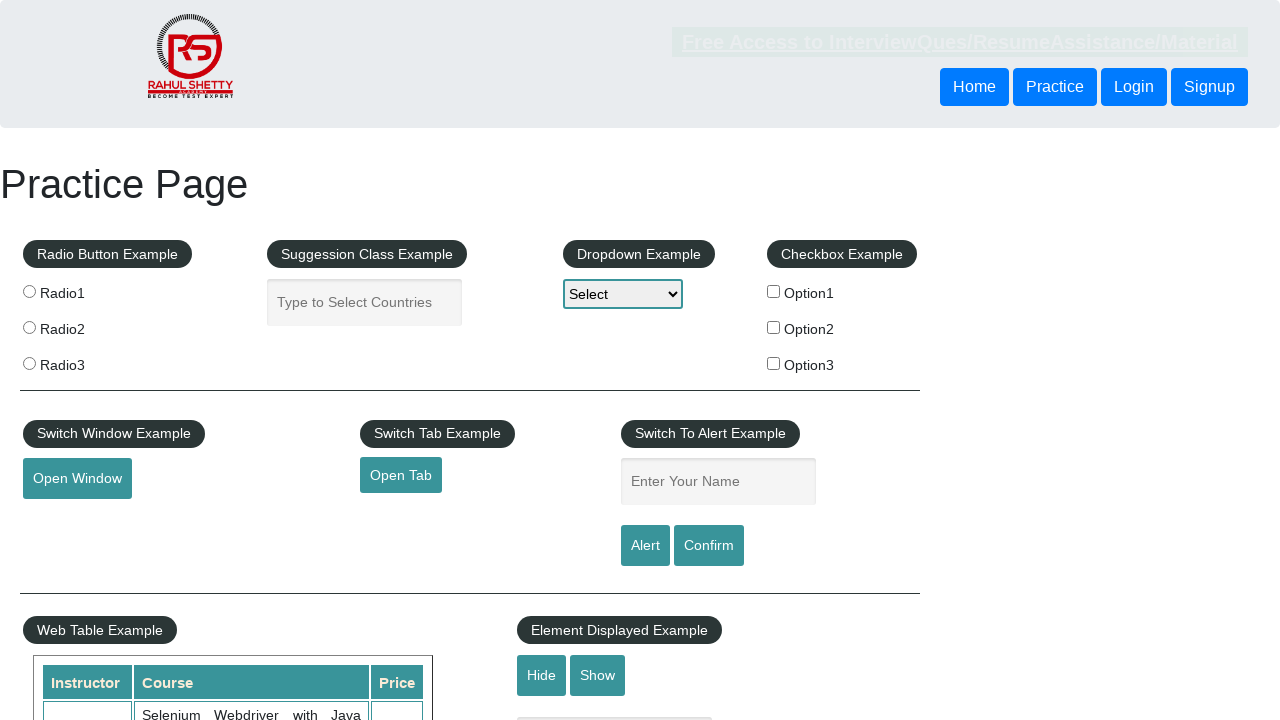

Retrieved href attribute for link 4: 'https://jmeter.apache.org/'
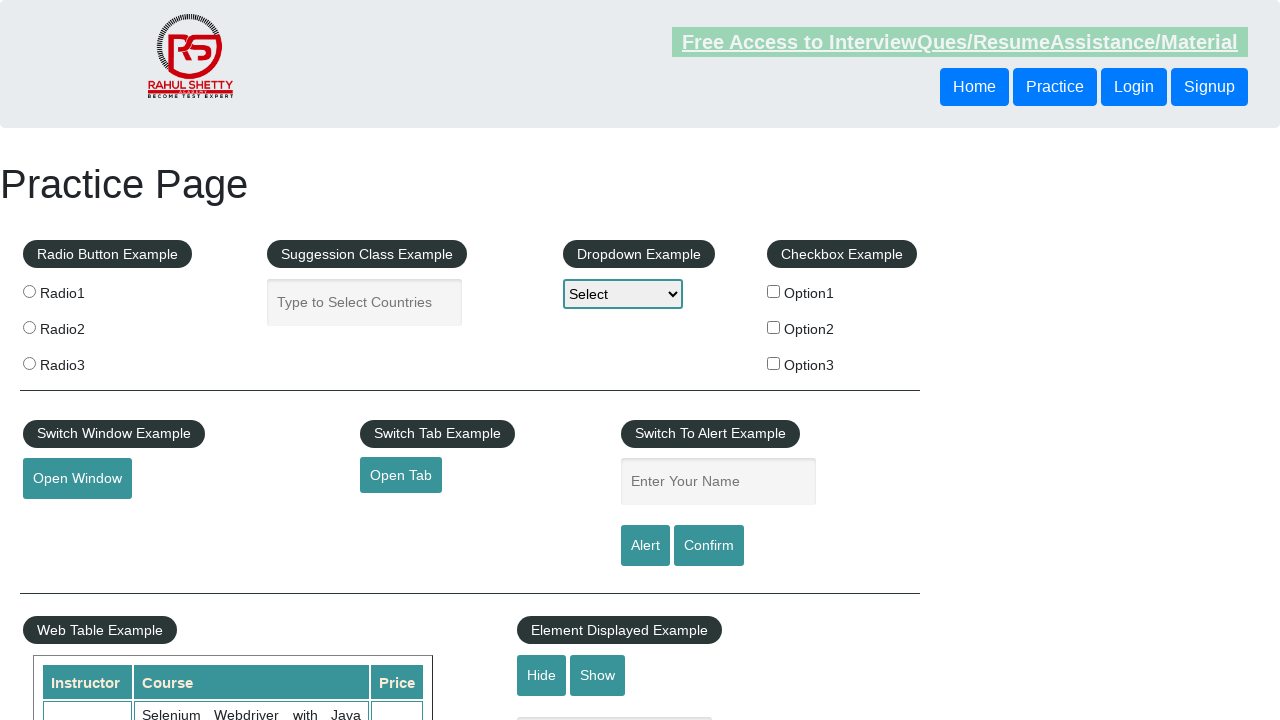

Verified link 4 has a valid href attribute
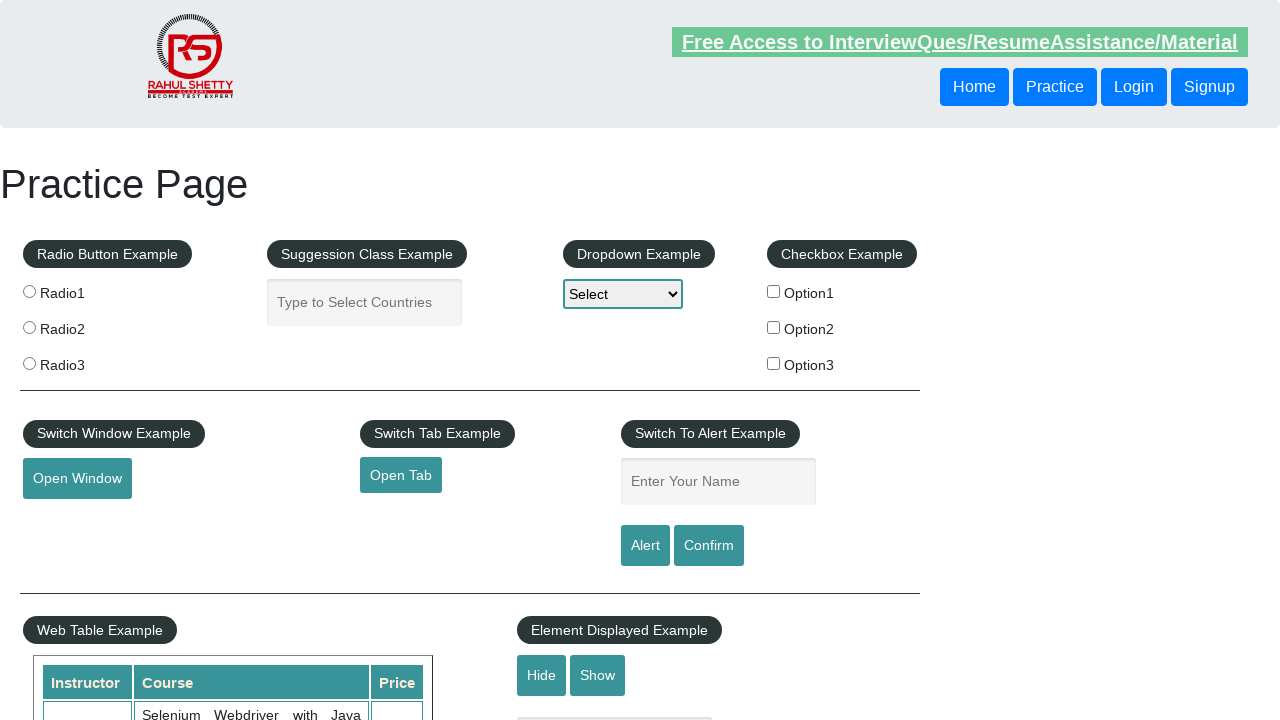

Retrieved href attribute for link 5: '#'
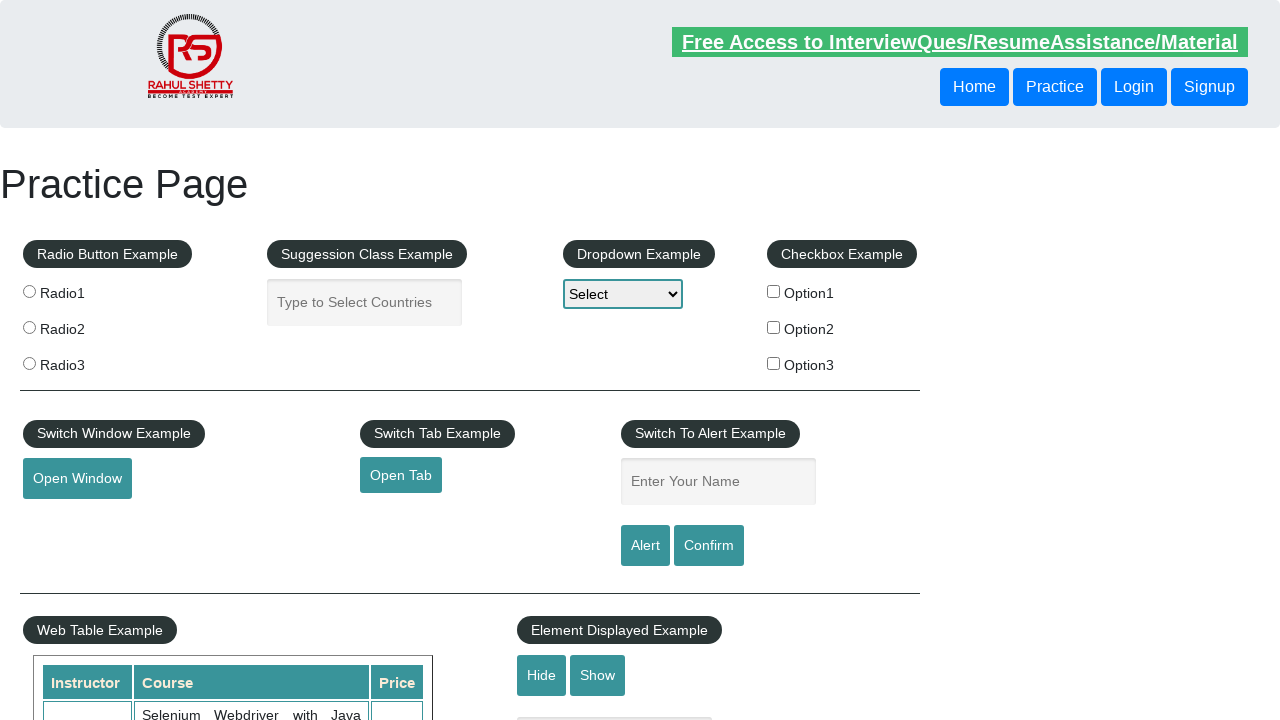

Verified link 5 has a valid href attribute
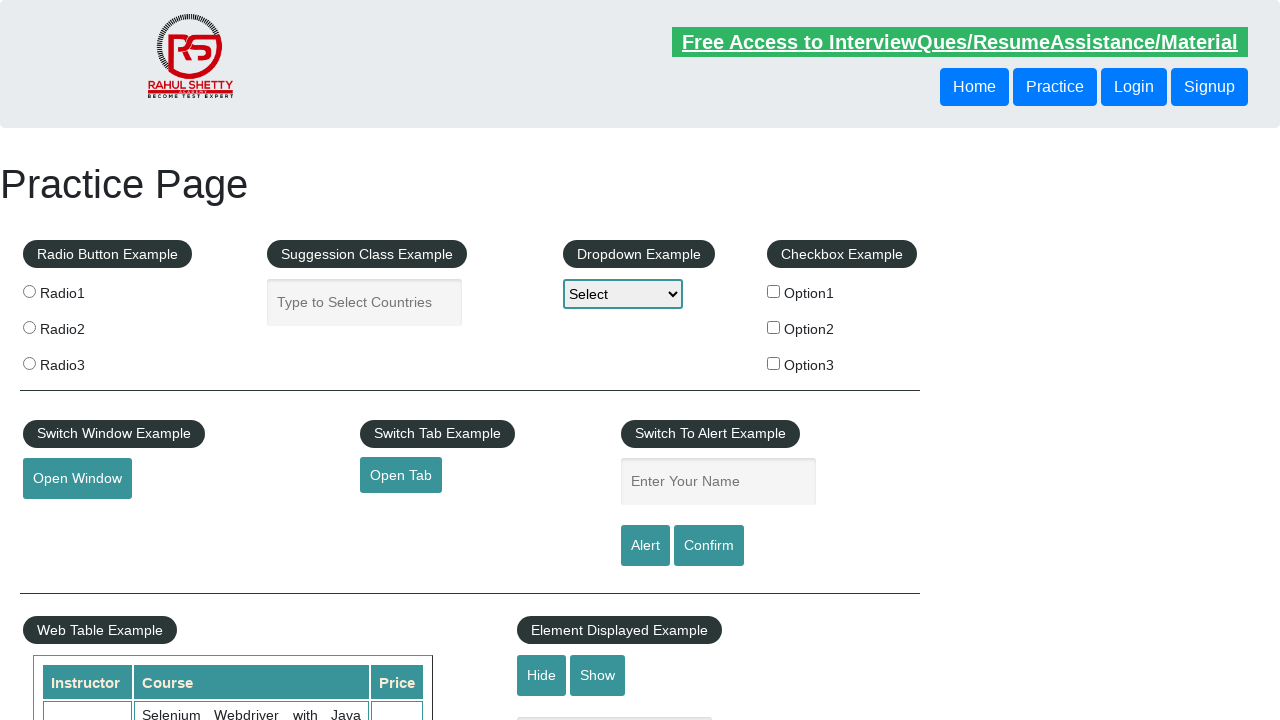

Retrieved href attribute for link 6: 'https://rahulshettyacademy.com/brokenlink'
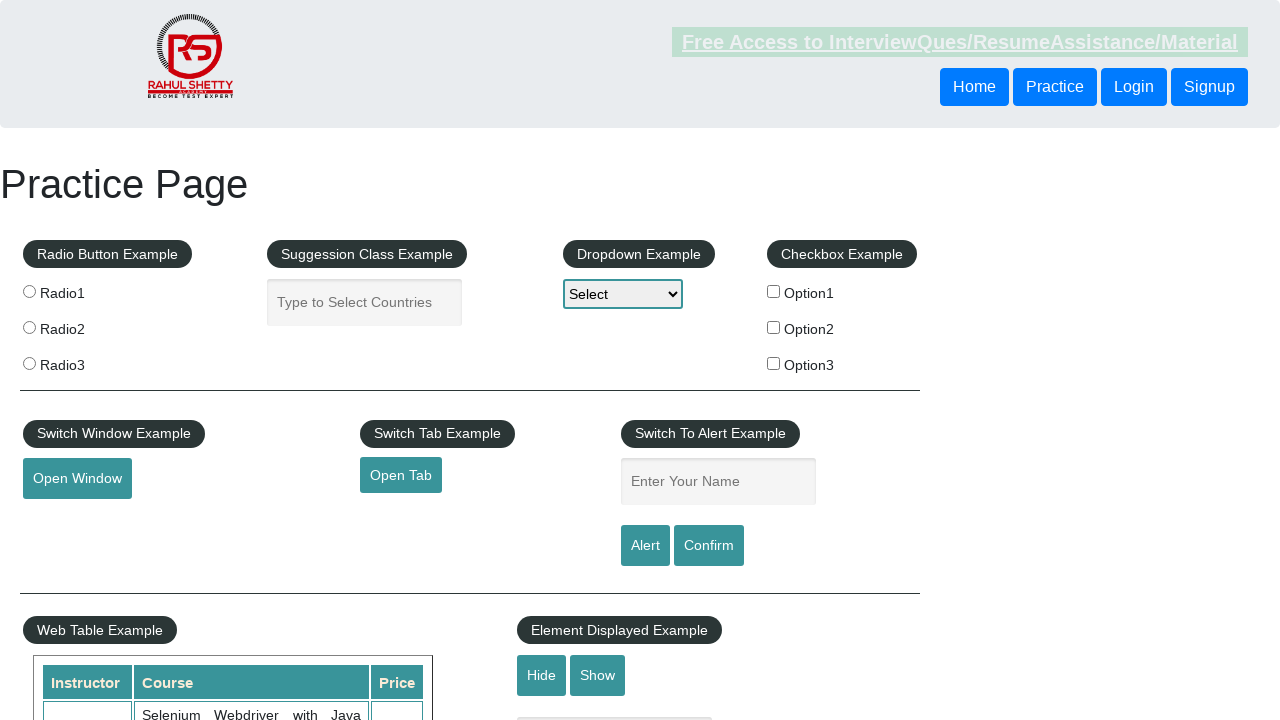

Verified link 6 has a valid href attribute
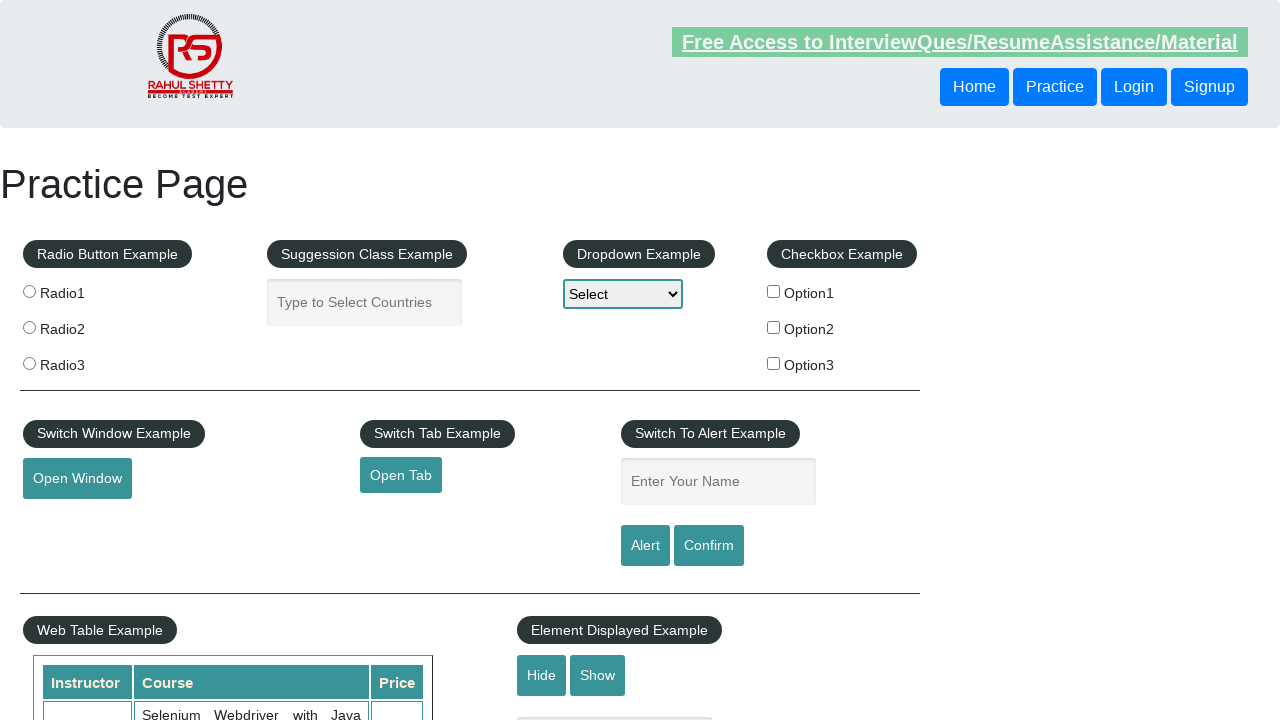

Retrieved href attribute for link 7: '#'
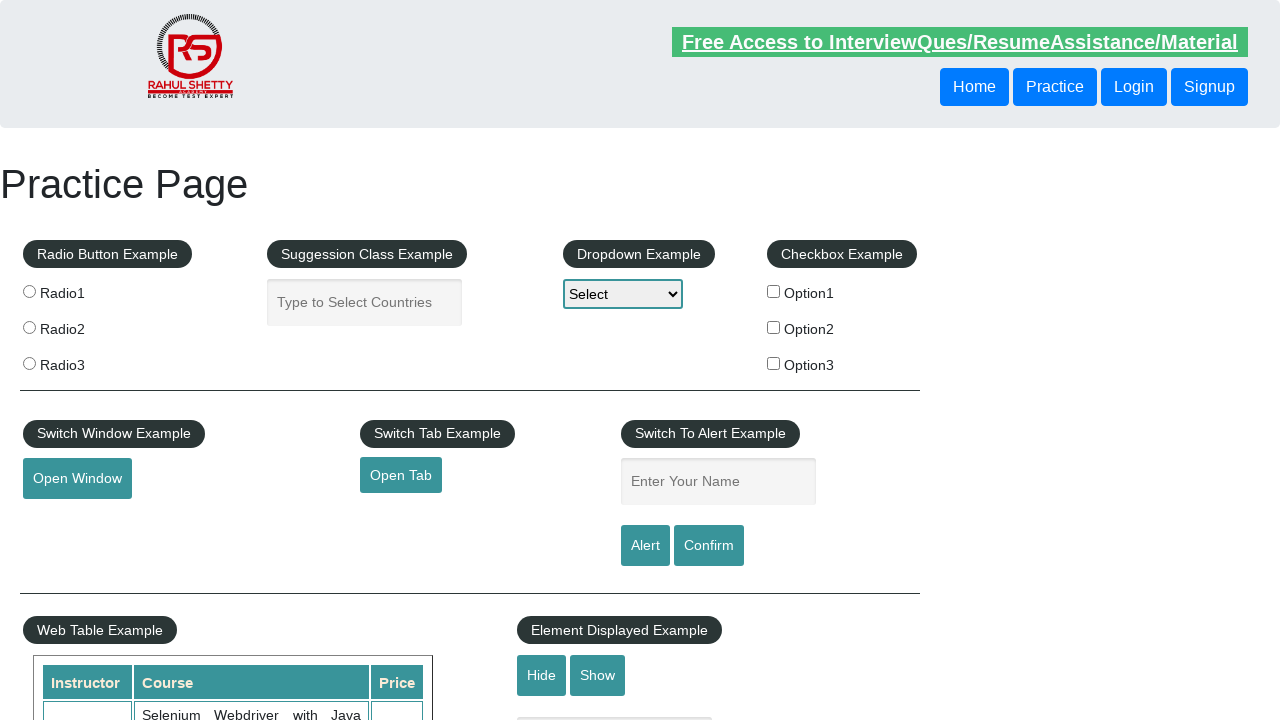

Verified link 7 has a valid href attribute
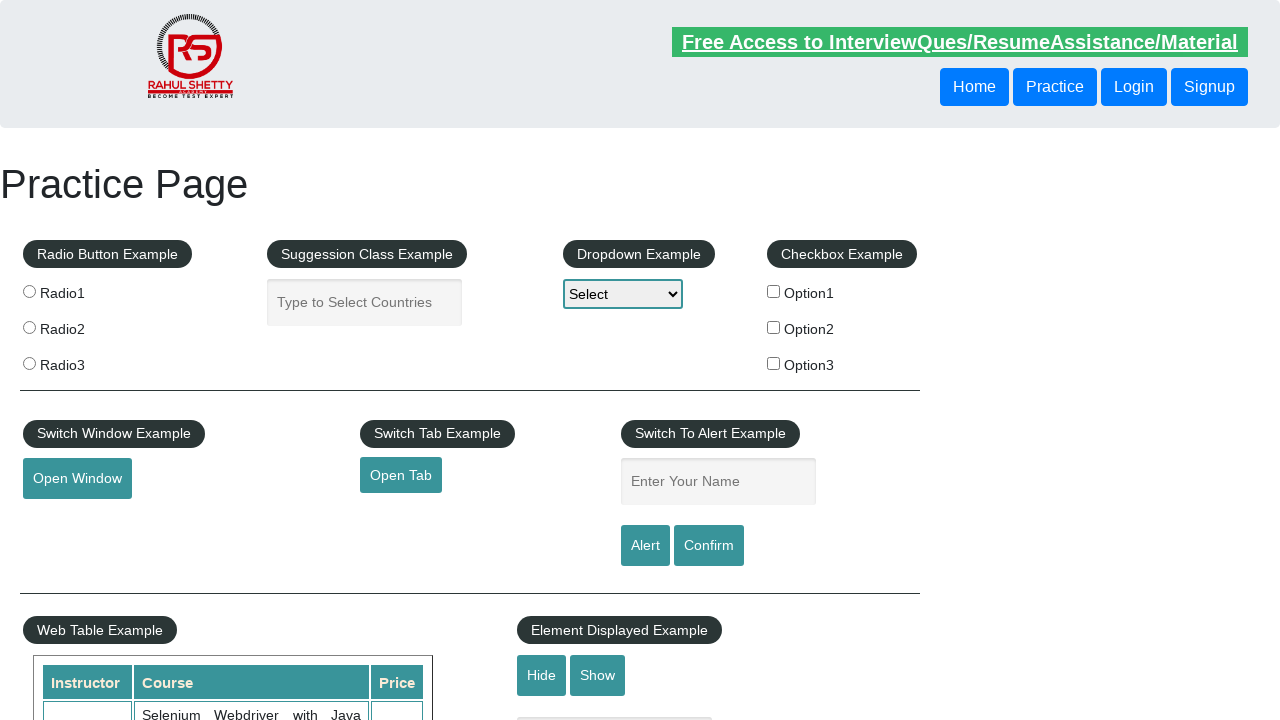

Retrieved href attribute for link 8: '#'
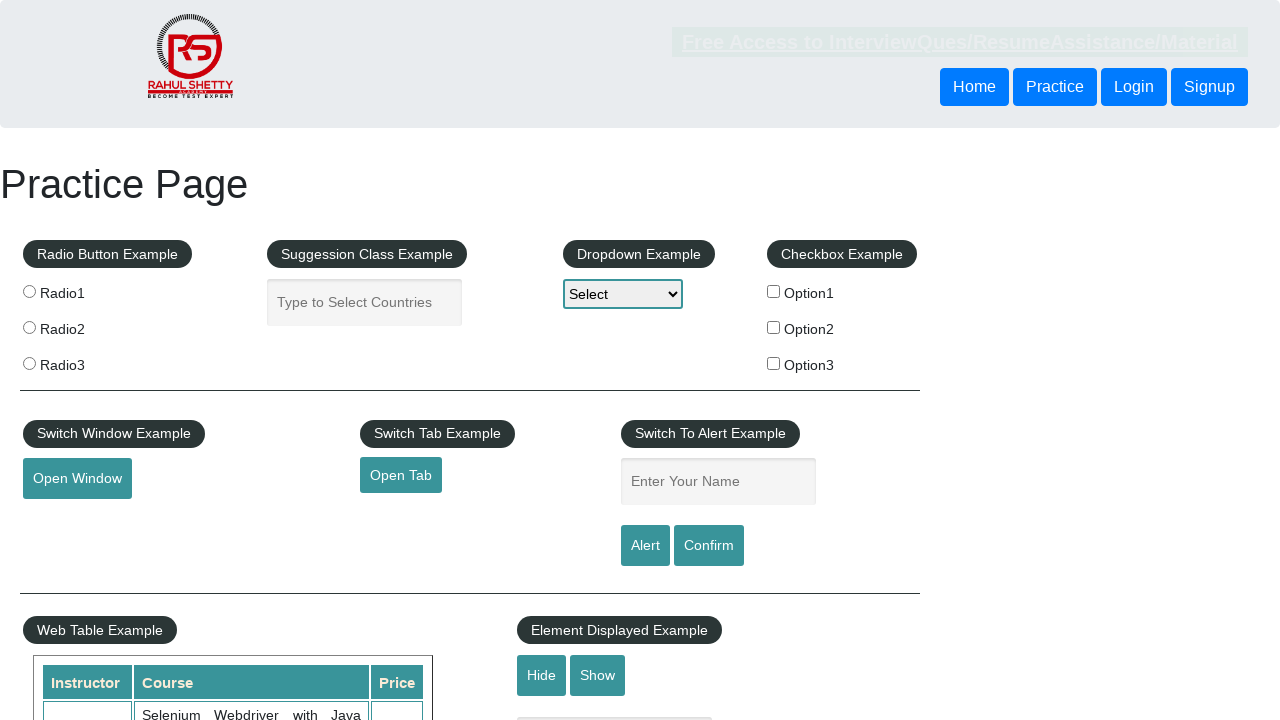

Verified link 8 has a valid href attribute
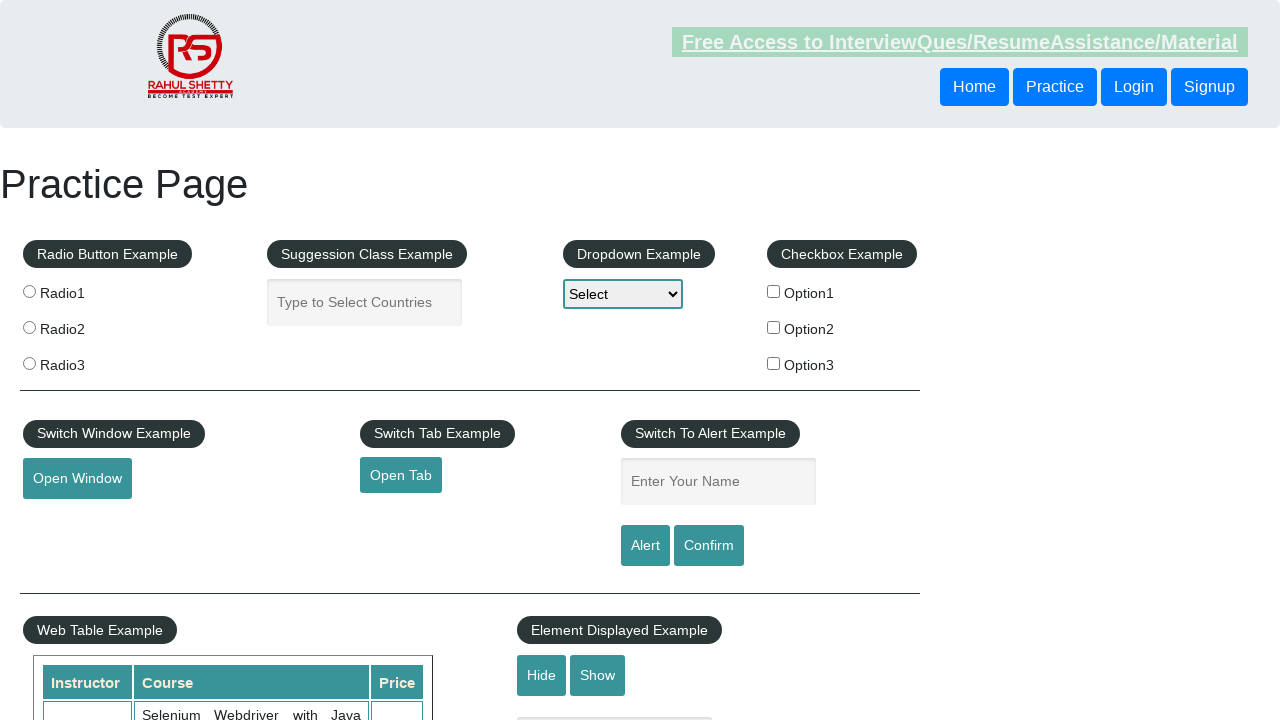

Retrieved href attribute for link 9: '#'
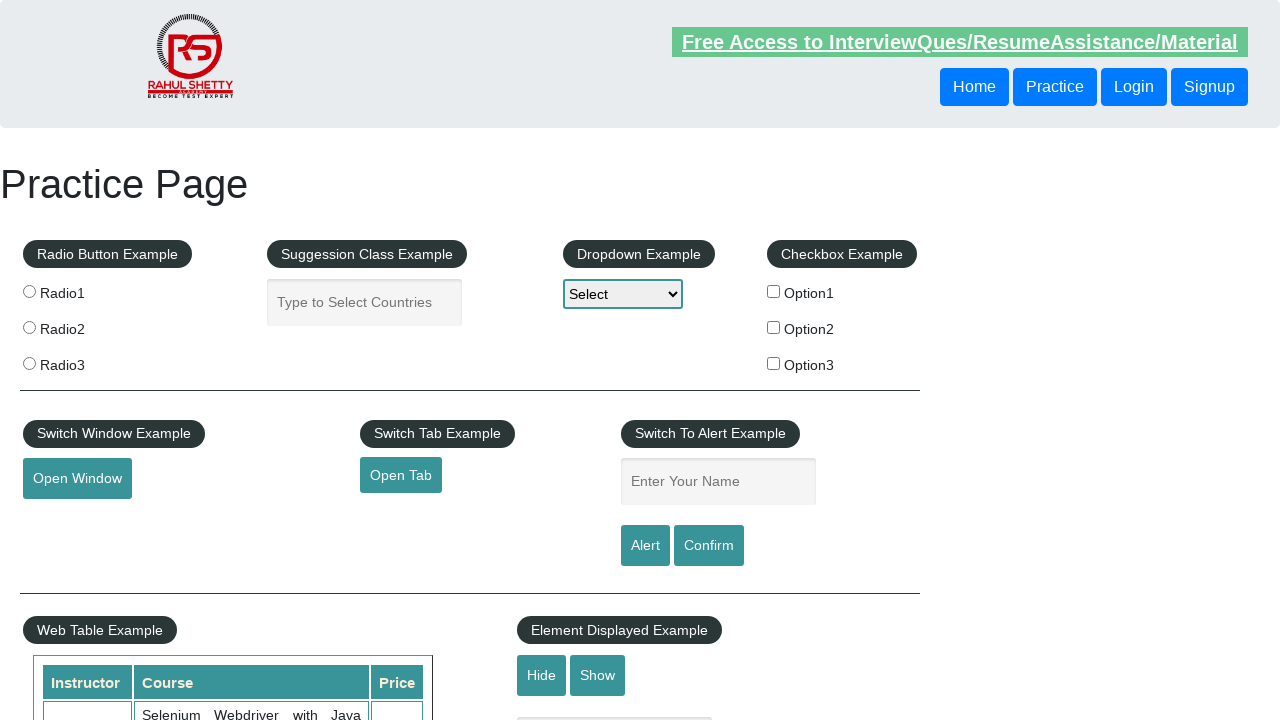

Verified link 9 has a valid href attribute
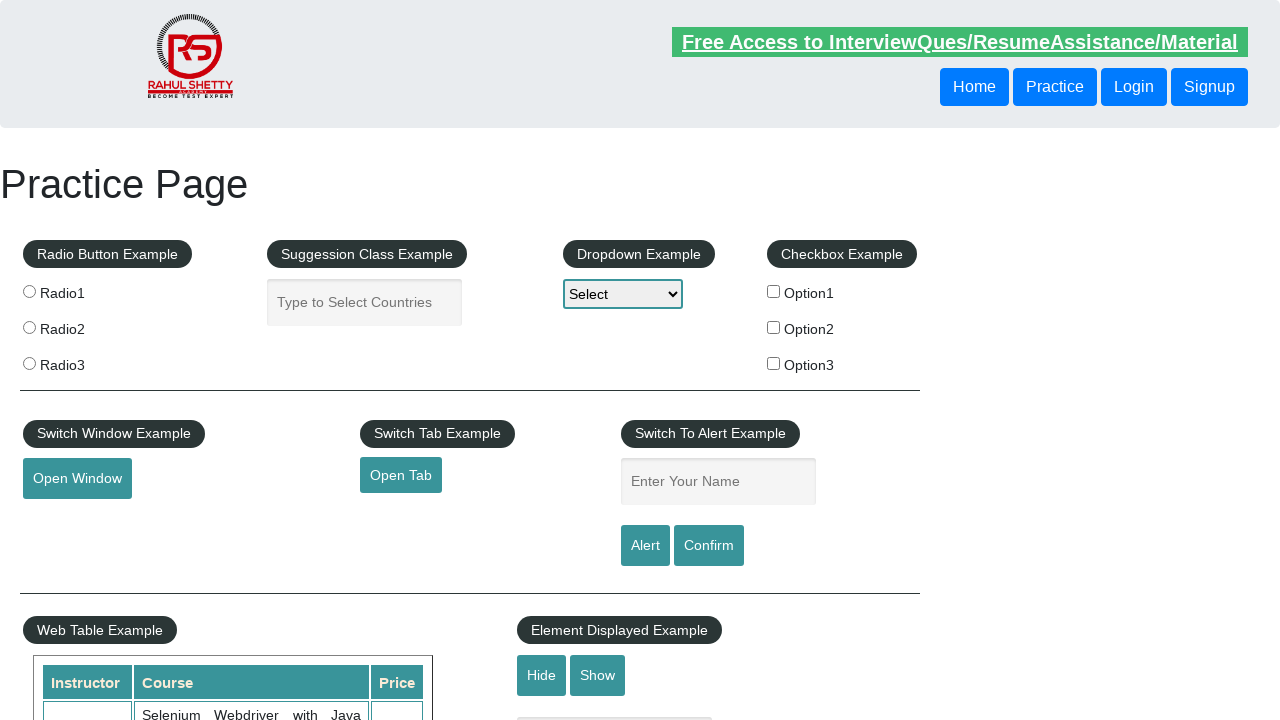

Retrieved href attribute for link 10: '#'
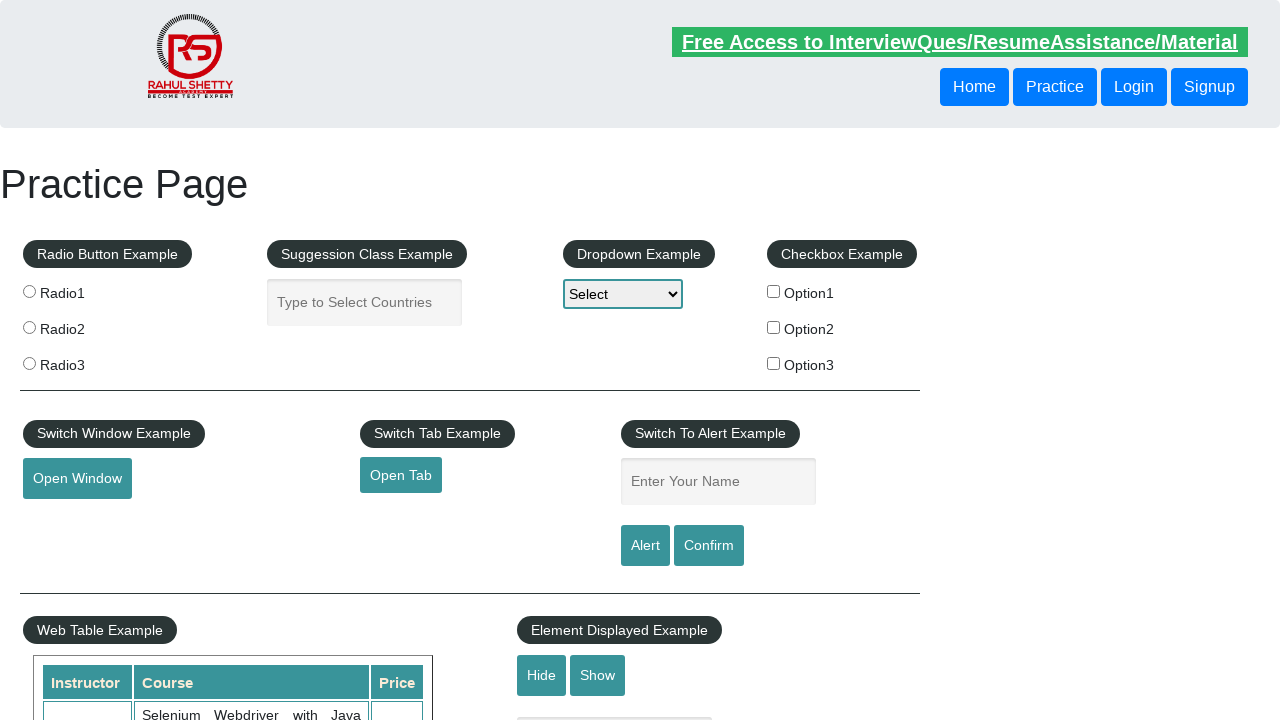

Verified link 10 has a valid href attribute
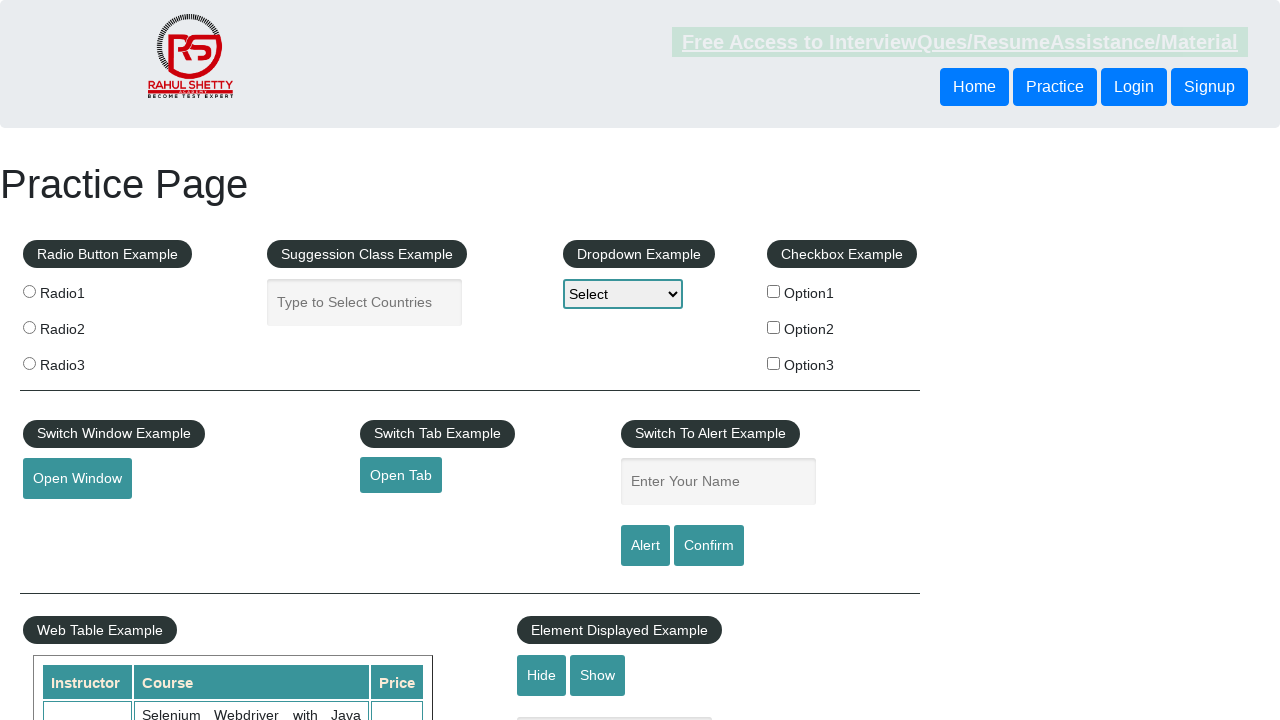

Retrieved href attribute for link 11: '#'
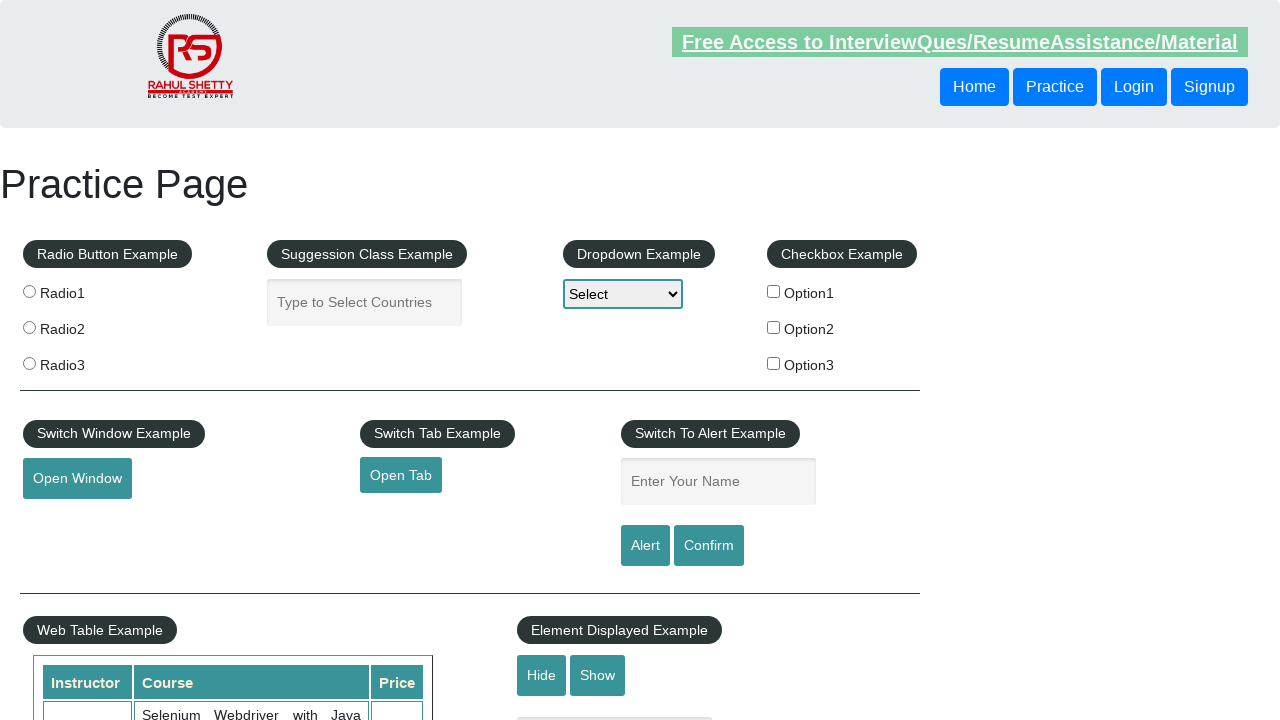

Verified link 11 has a valid href attribute
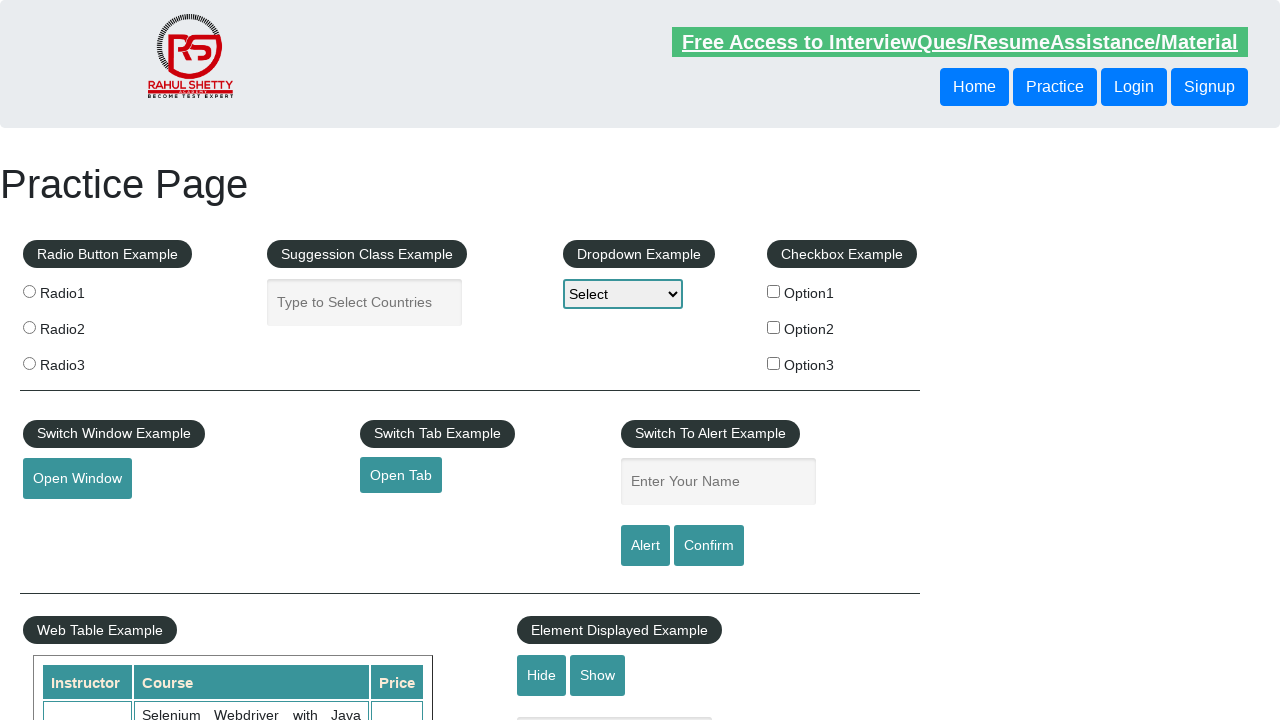

Retrieved href attribute for link 12: '#'
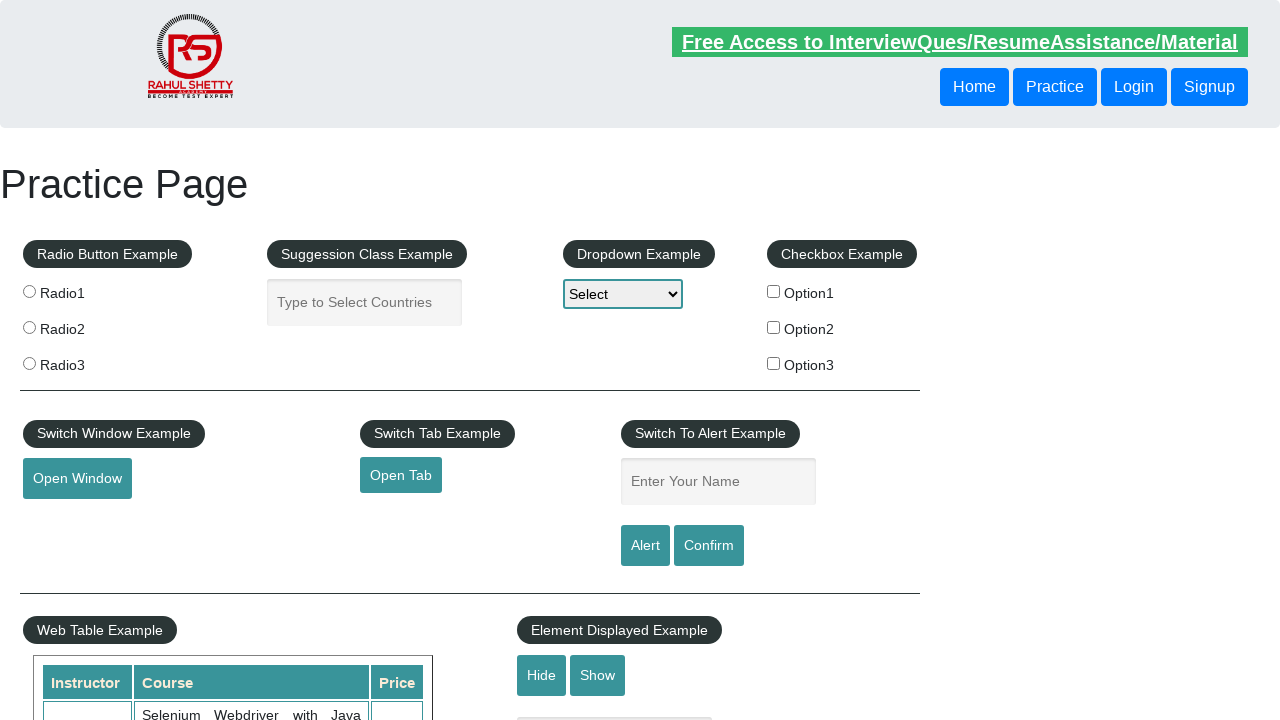

Verified link 12 has a valid href attribute
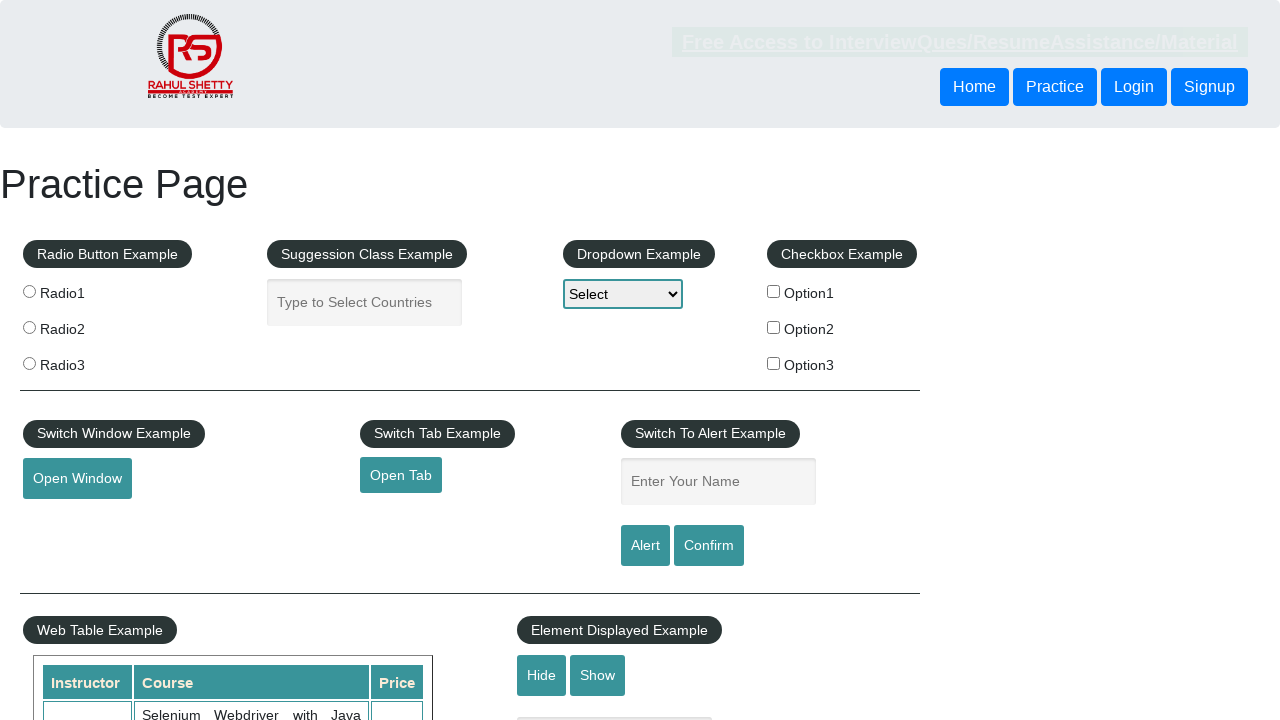

Retrieved href attribute for link 13: '#'
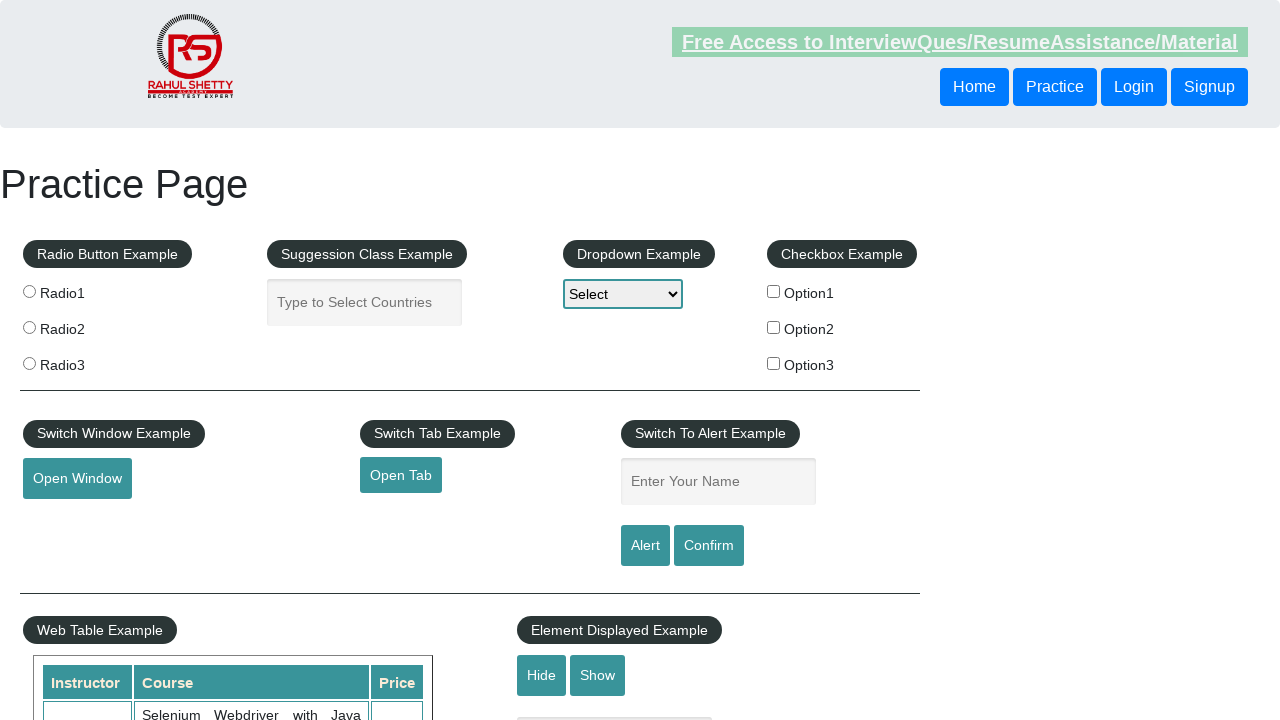

Verified link 13 has a valid href attribute
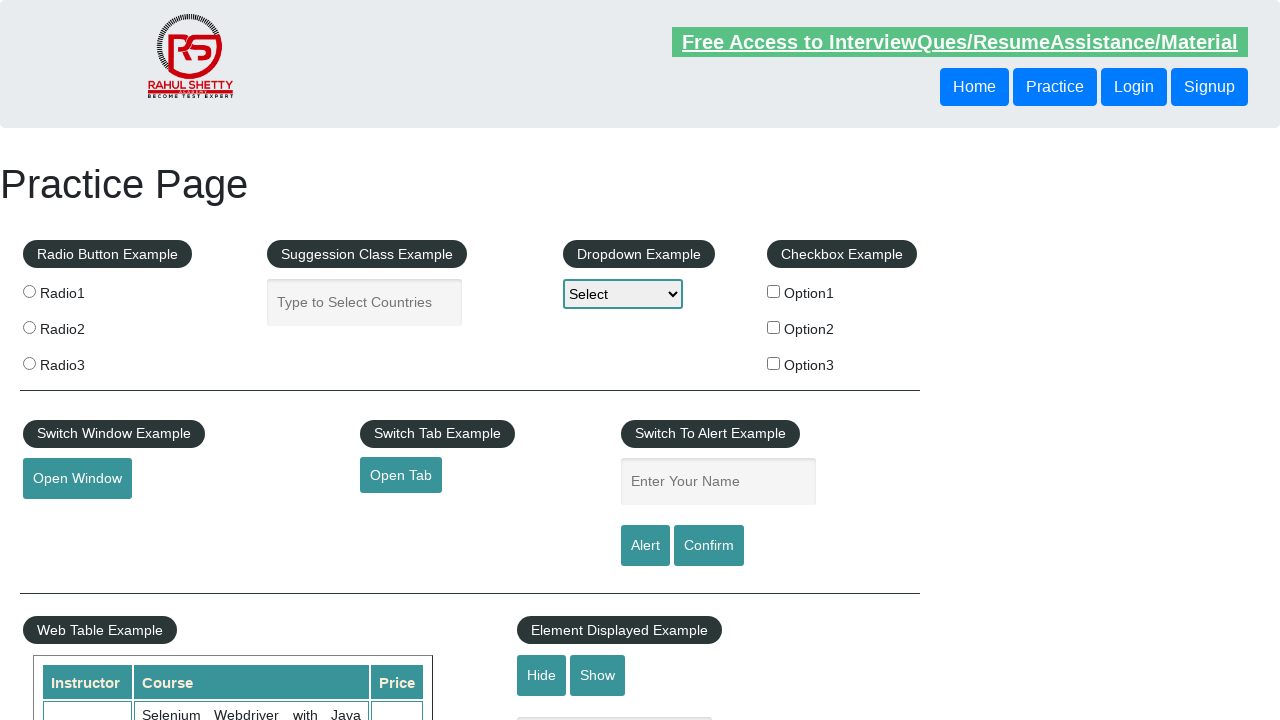

Retrieved href attribute for link 14: '#'
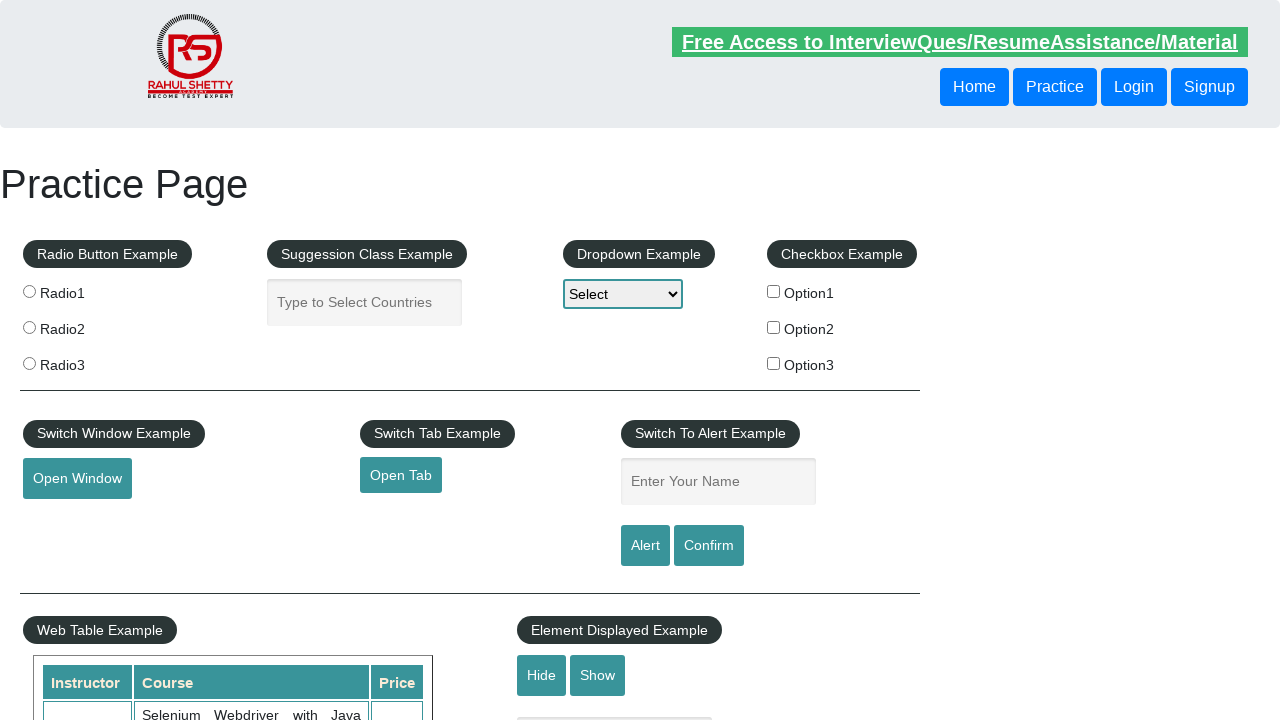

Verified link 14 has a valid href attribute
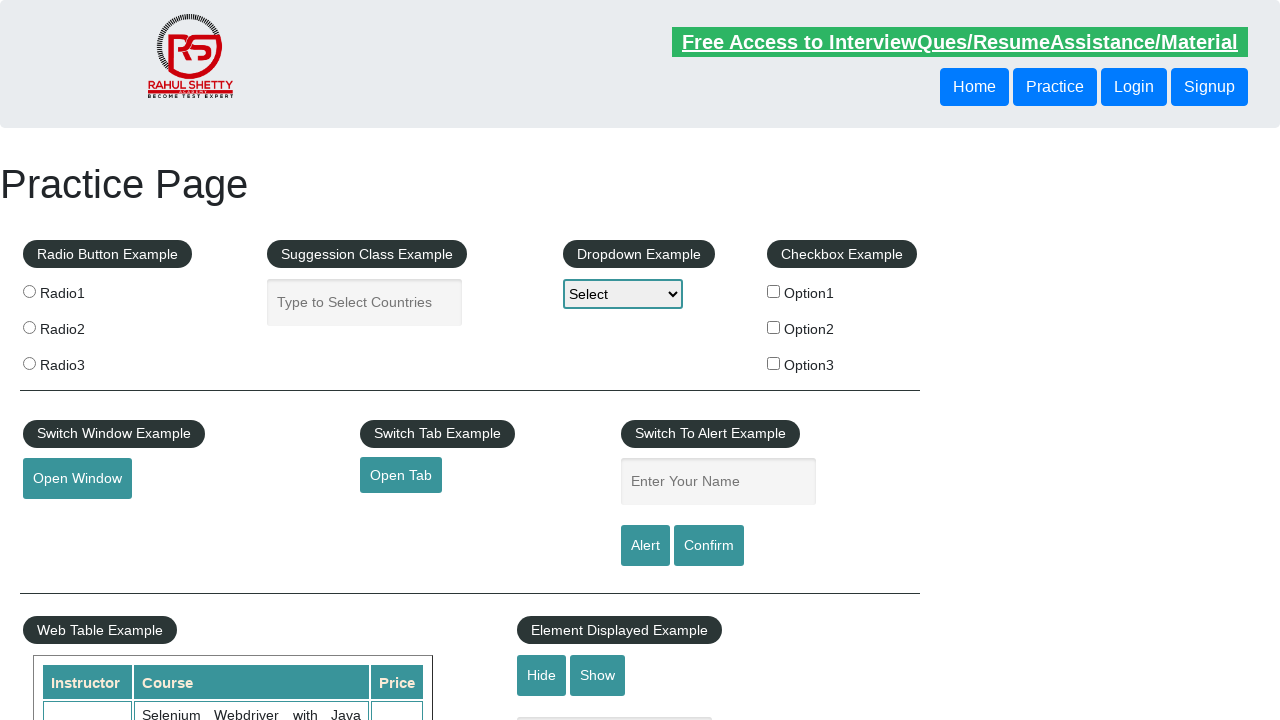

Retrieved href attribute for link 15: '#'
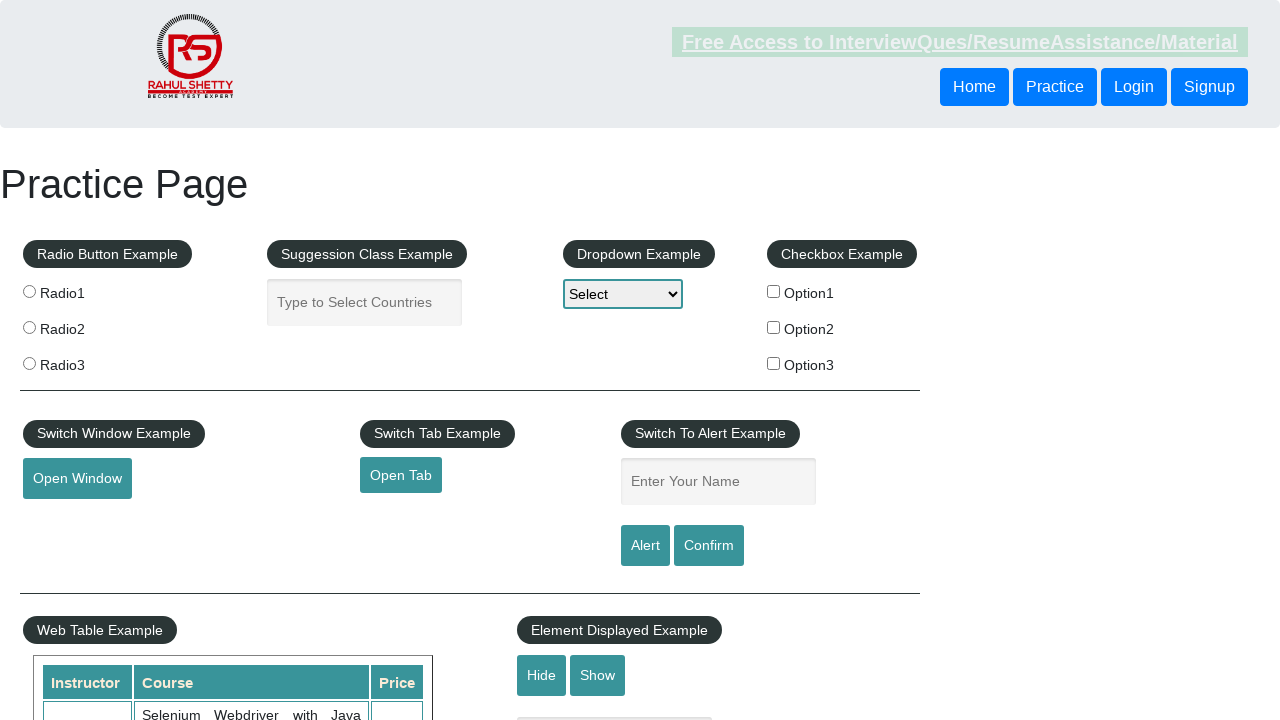

Verified link 15 has a valid href attribute
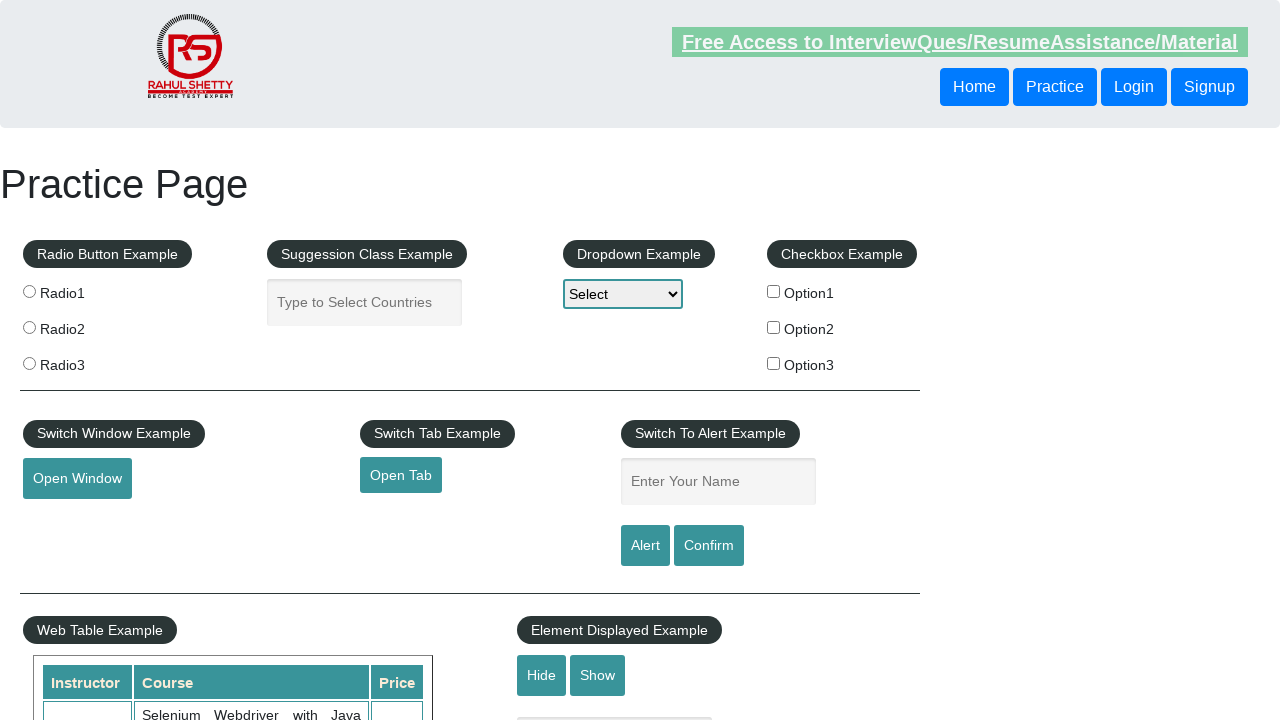

Retrieved href attribute for link 16: '#'
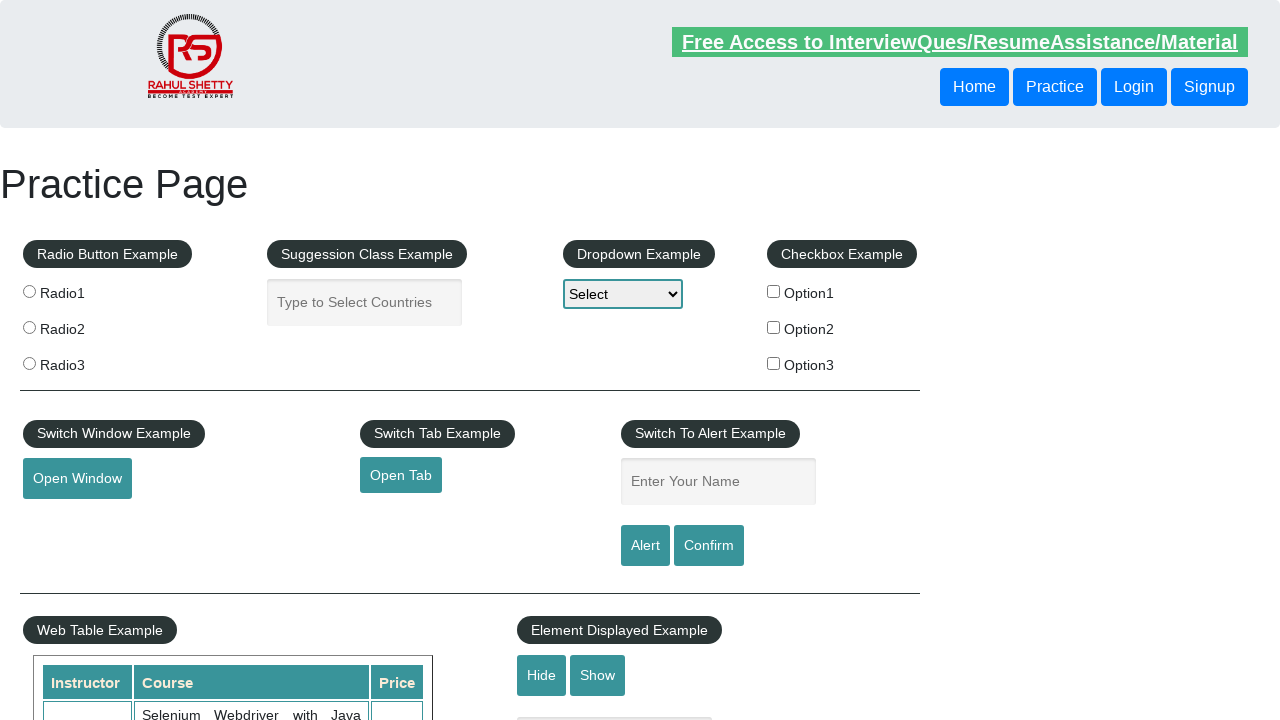

Verified link 16 has a valid href attribute
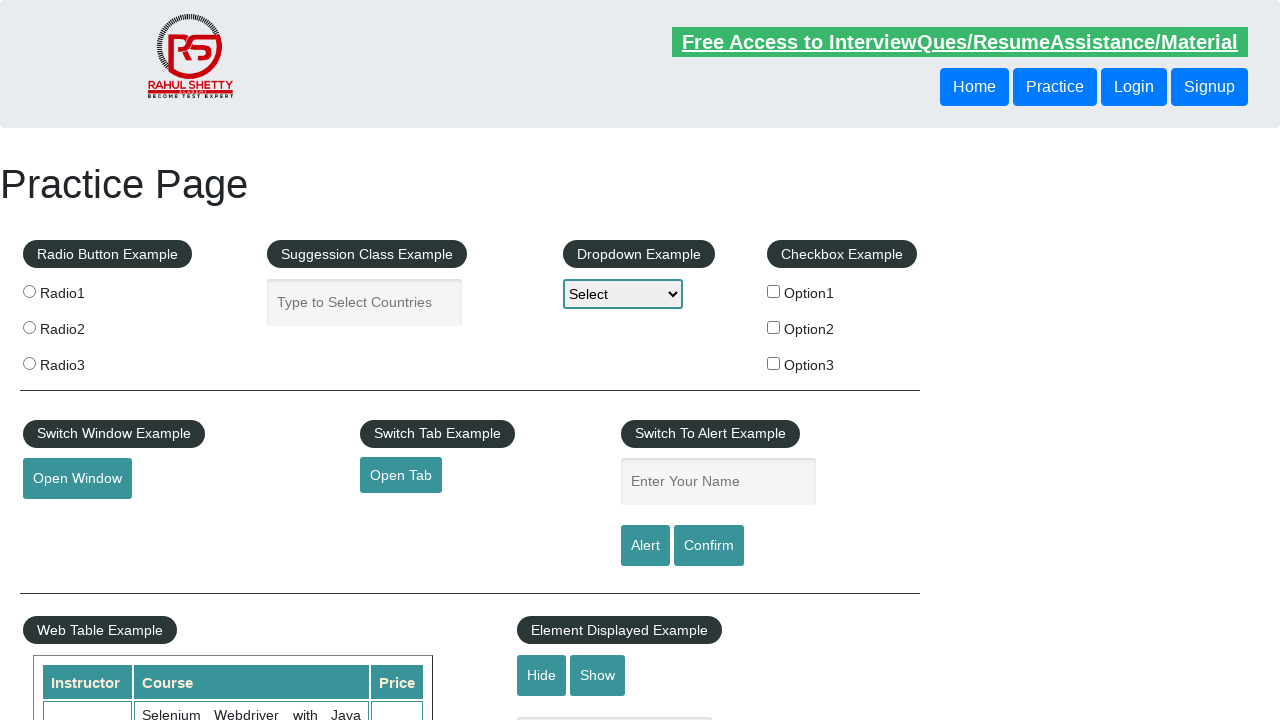

Retrieved href attribute for link 17: '#'
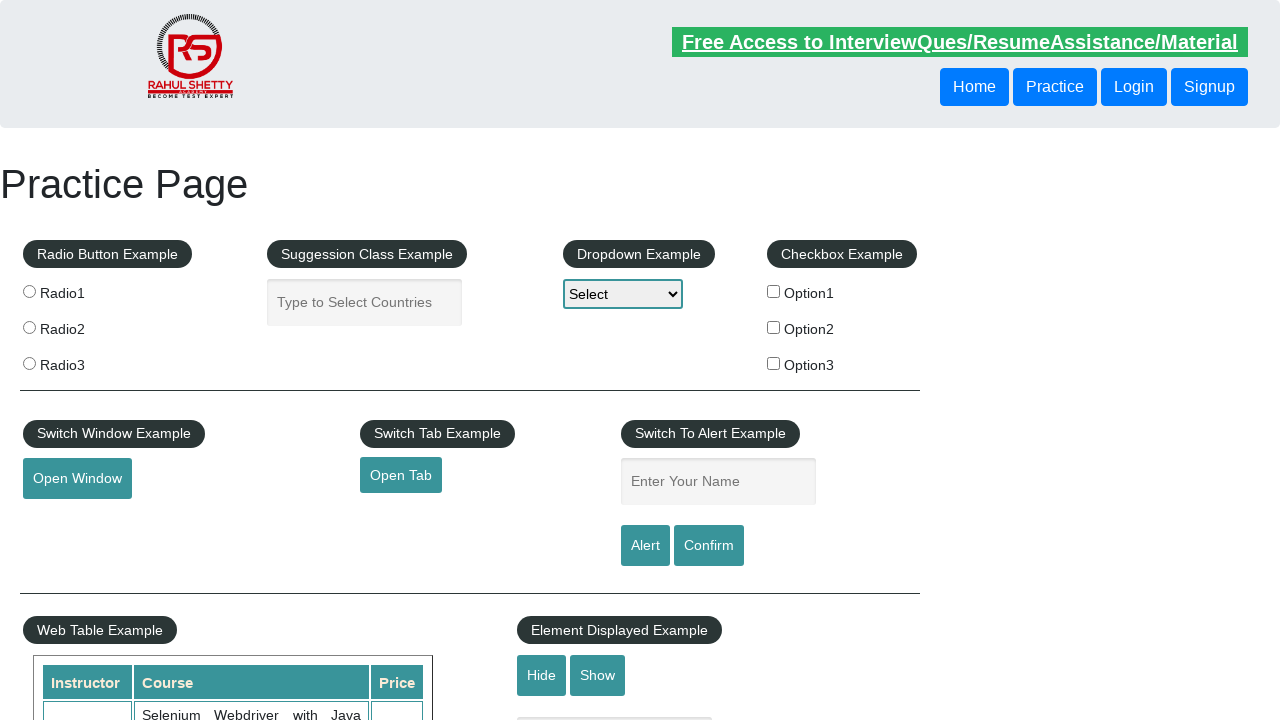

Verified link 17 has a valid href attribute
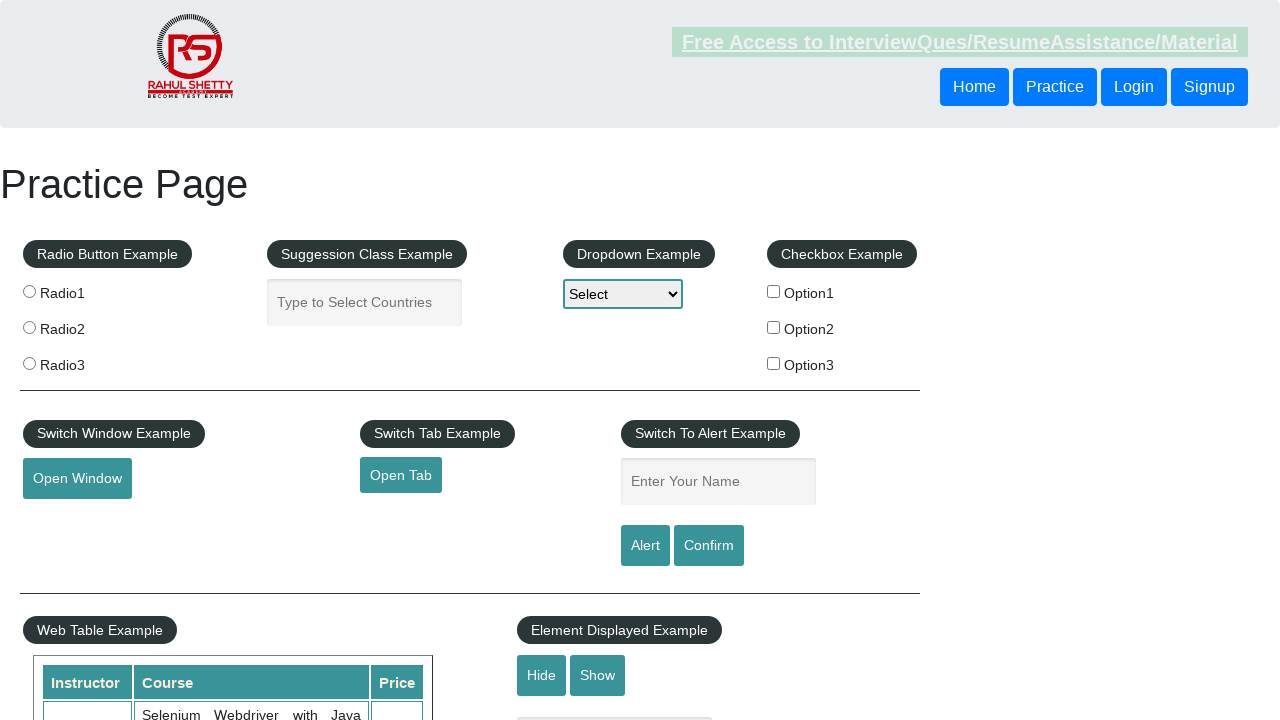

Retrieved href attribute for link 18: '#'
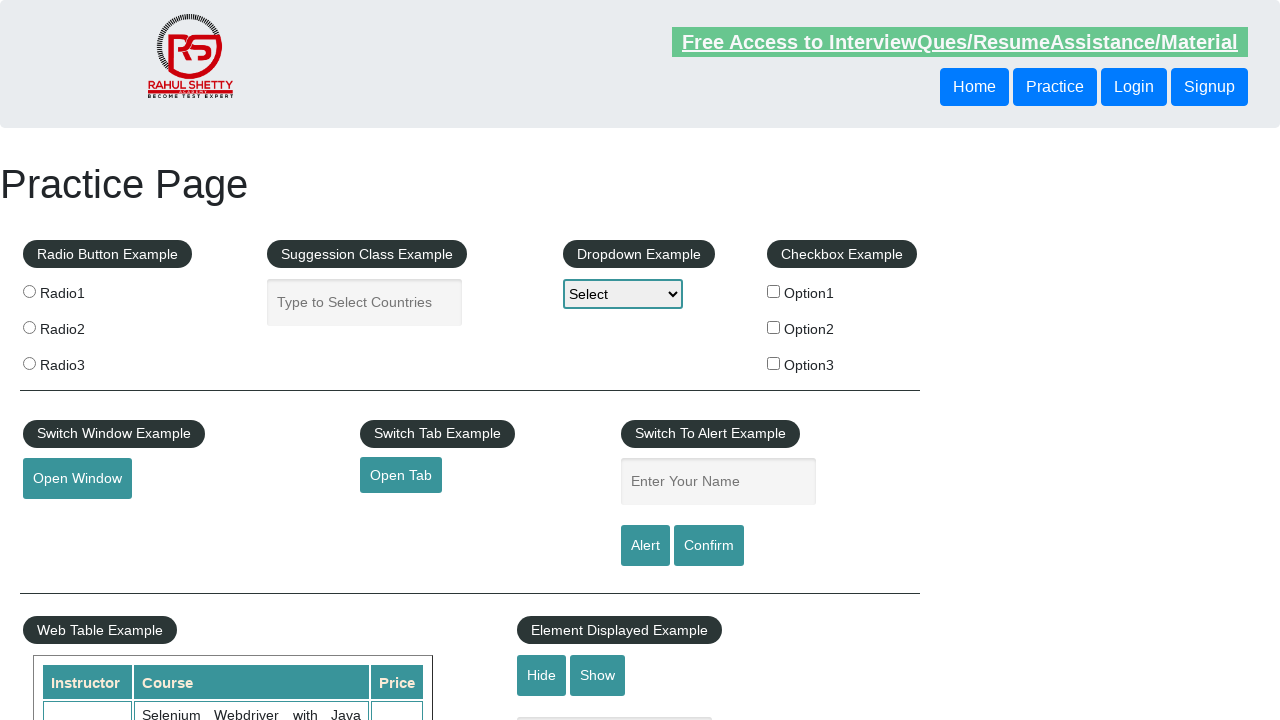

Verified link 18 has a valid href attribute
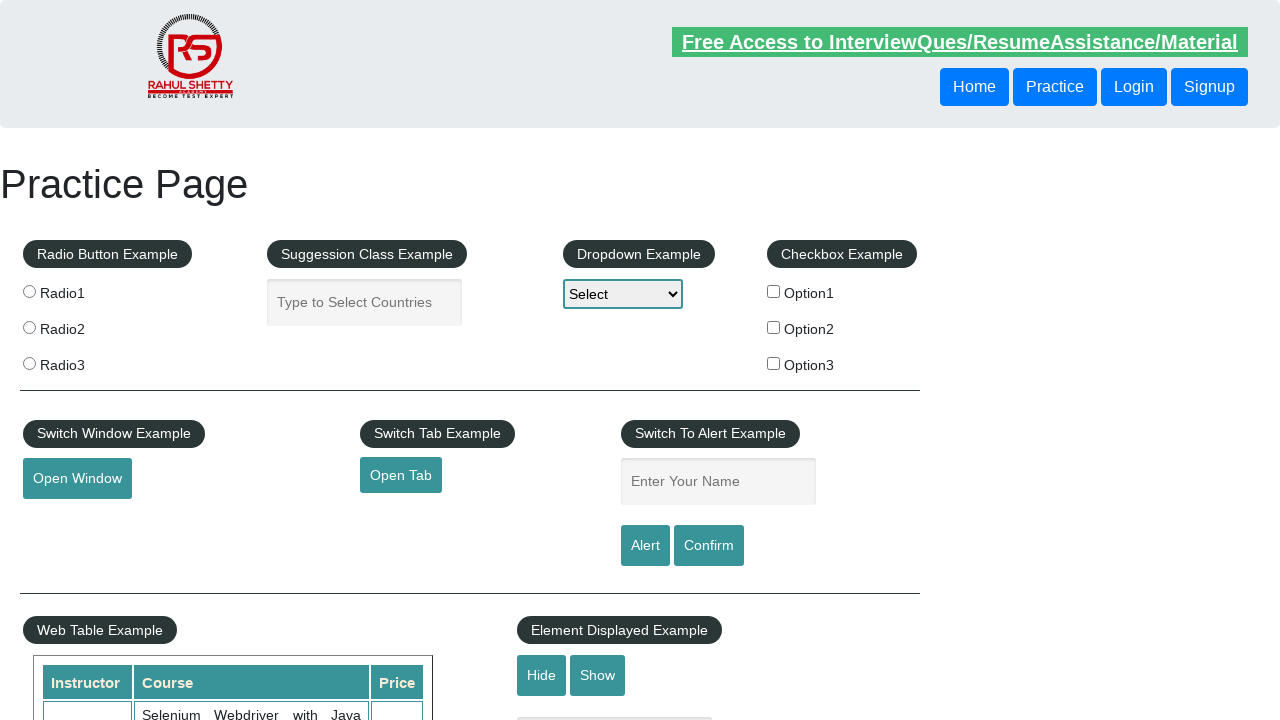

Retrieved href attribute for link 19: '#'
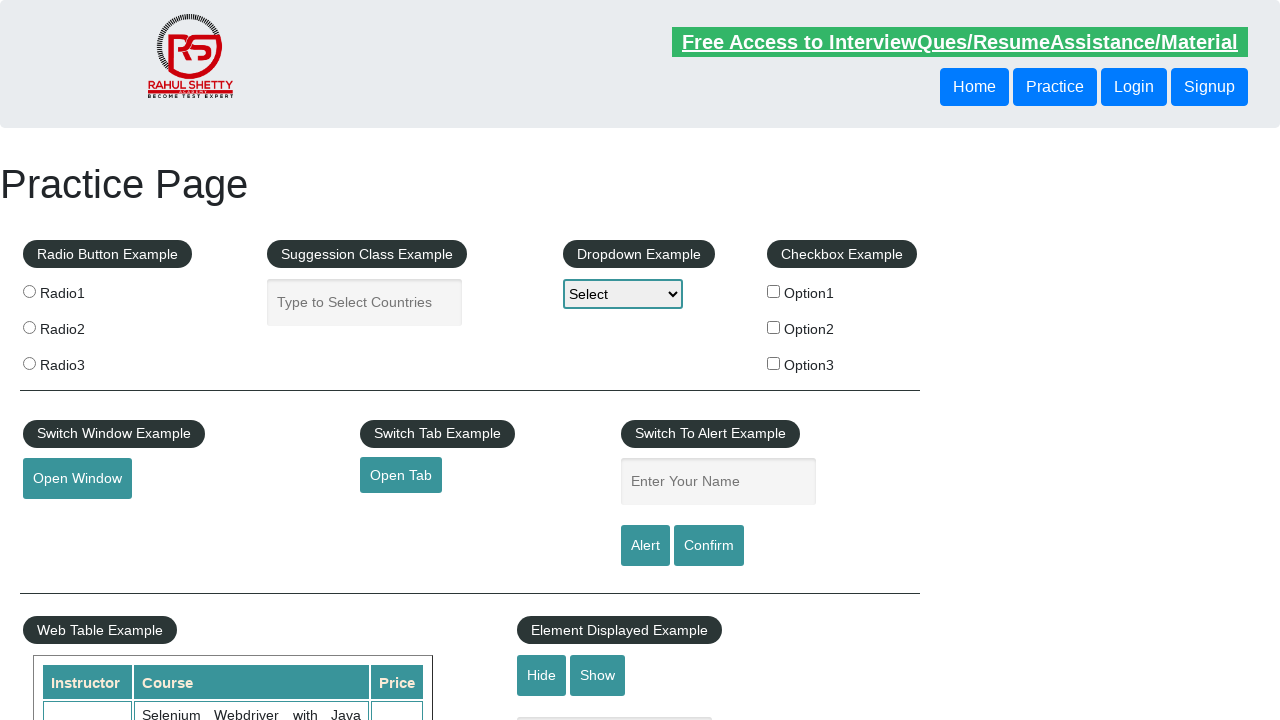

Verified link 19 has a valid href attribute
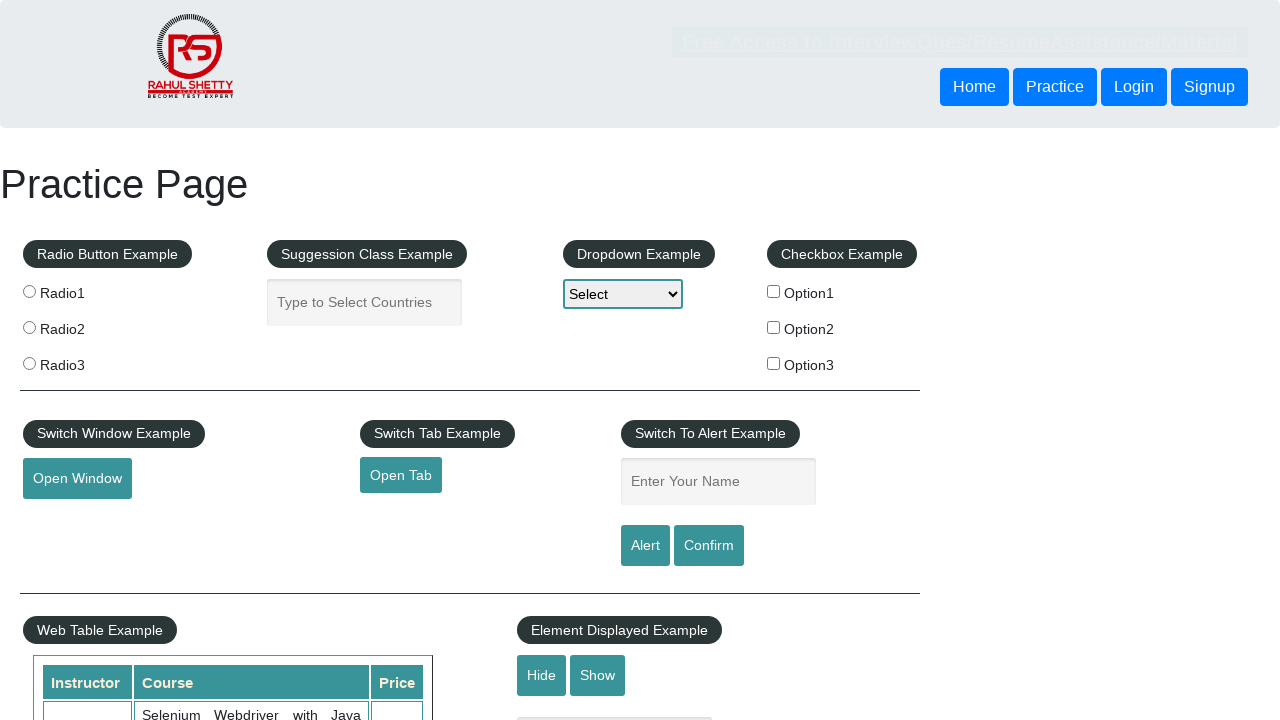

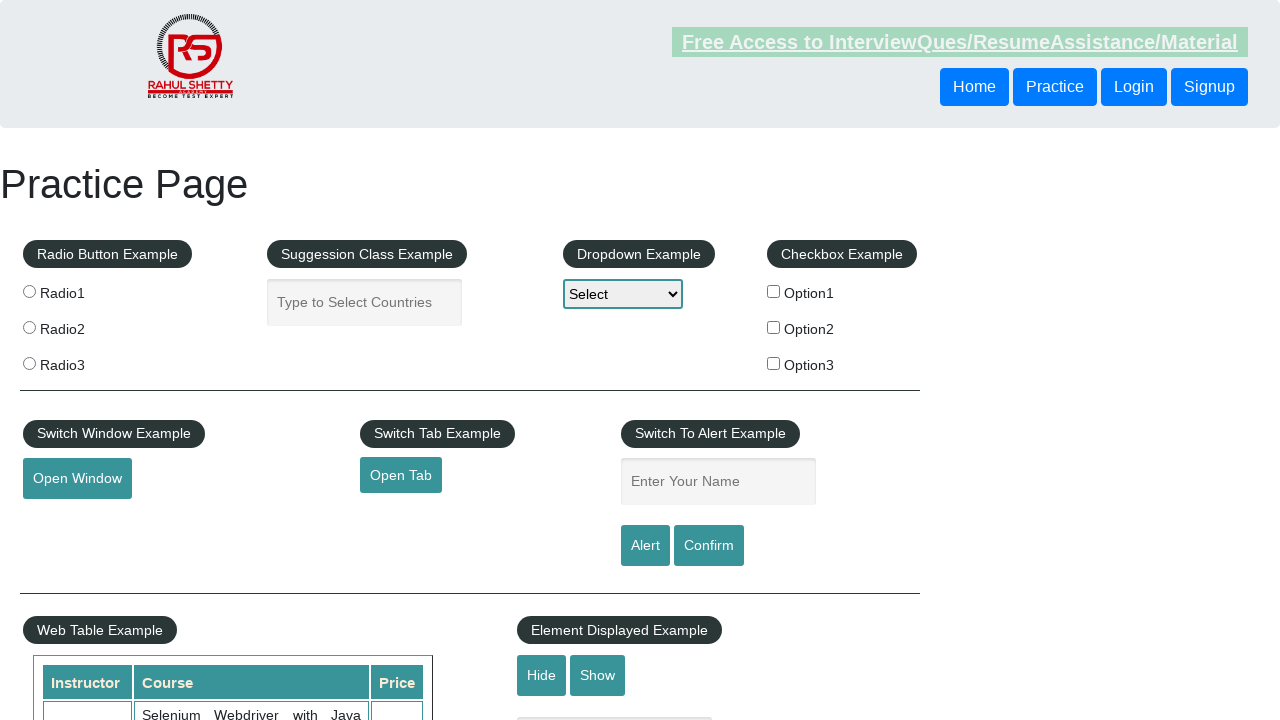